Tests the property search functionality on the São Vicente municipality government portal by entering multiple property registration numbers and clicking the search button for each one.

Starting URL: https://online.saovicente.sp.gov.br/pmsaovicente/websis/siapegov/arrecadacao/geda/geda_consulta.php?aba=1

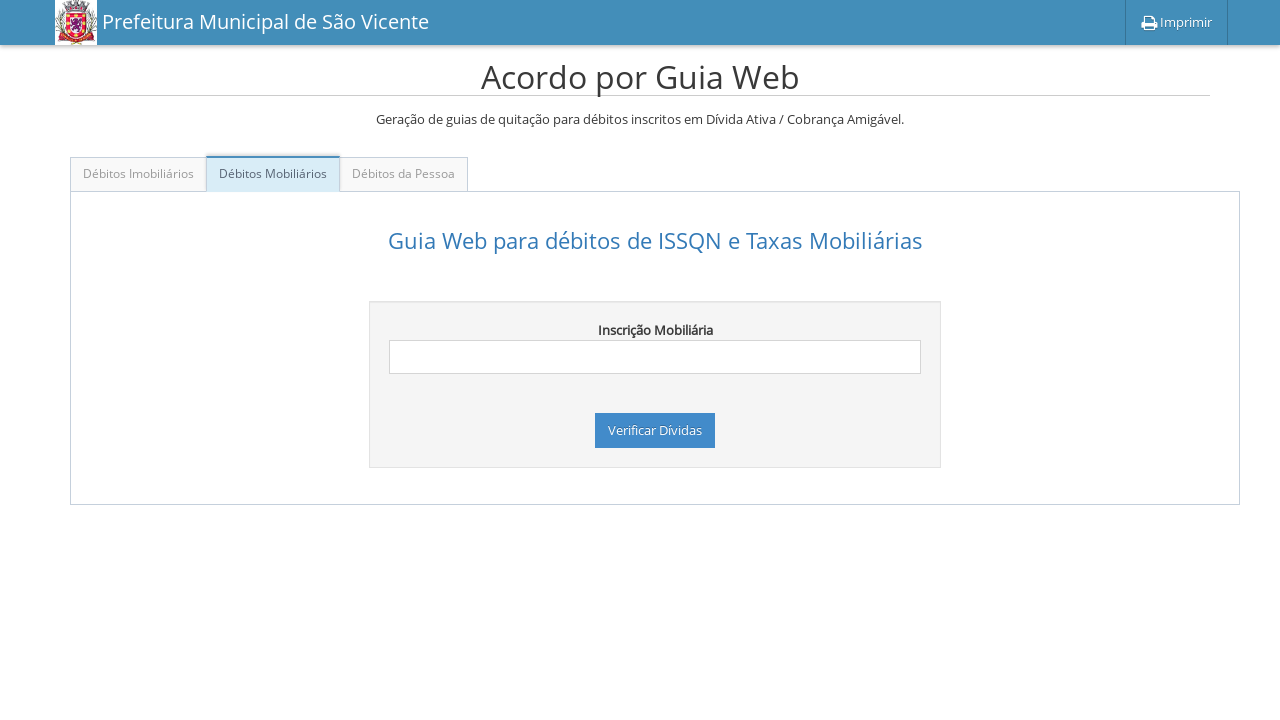

Search input field became visible
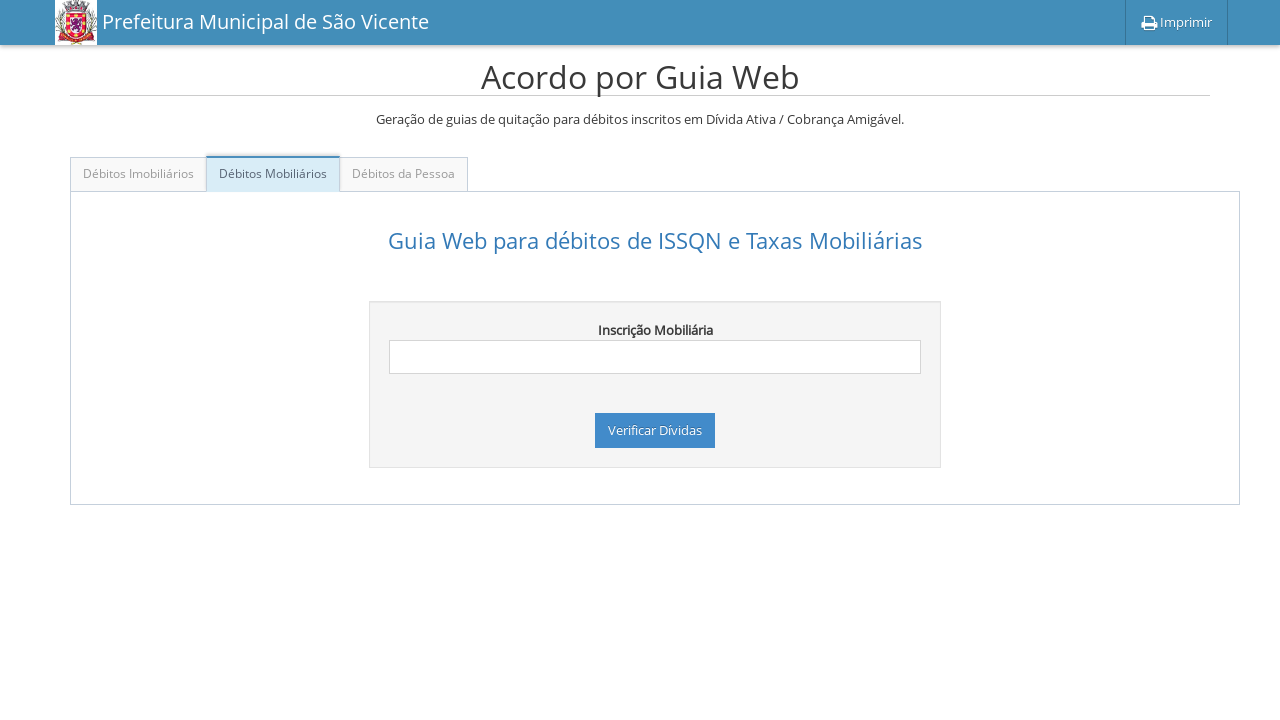

Clicked on search input field at (655, 357) on xpath=//*[@id='Mob']/form/div/input[1]
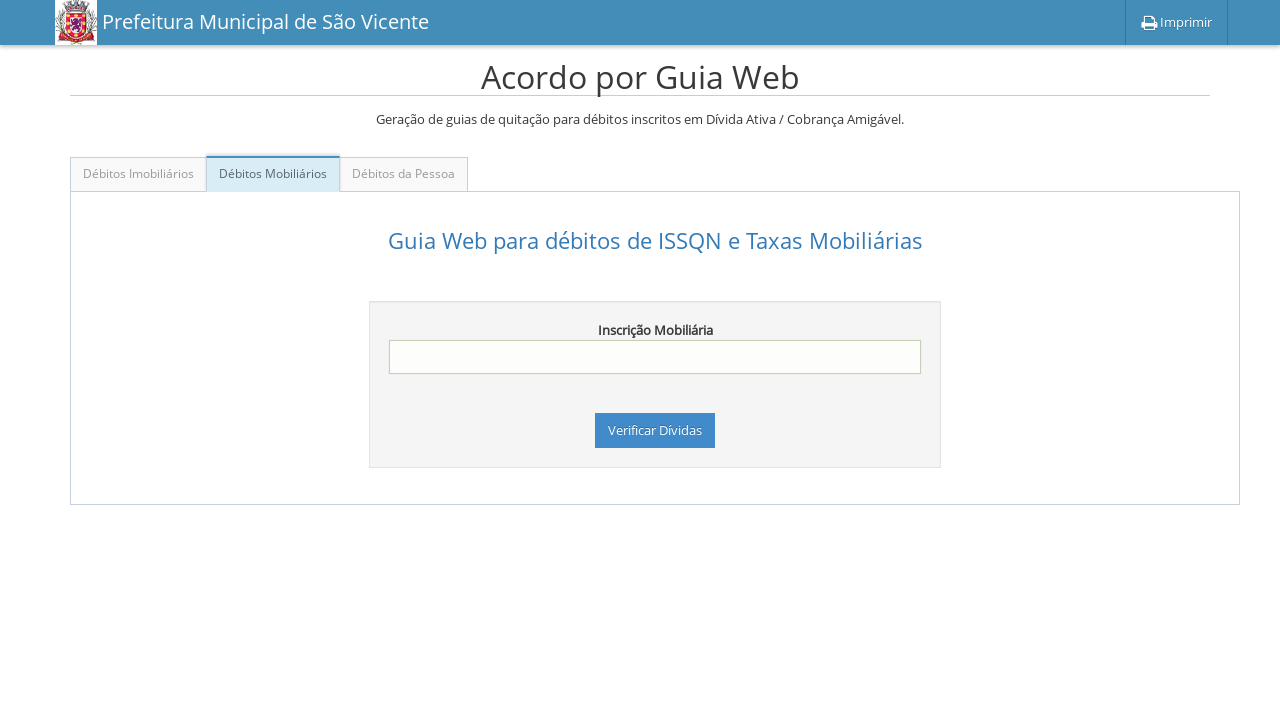

Filled search field with property number '057986' on xpath=//*[@id='Mob']/form/div/input[1]
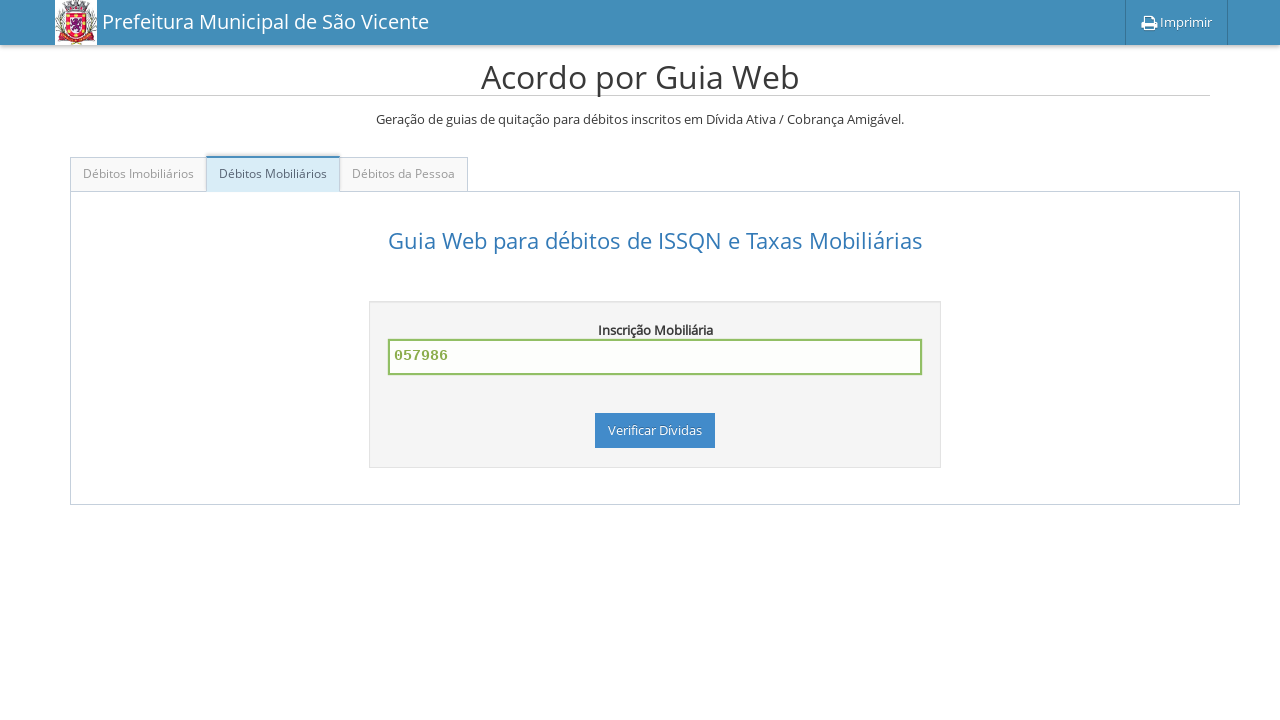

Search button became visible
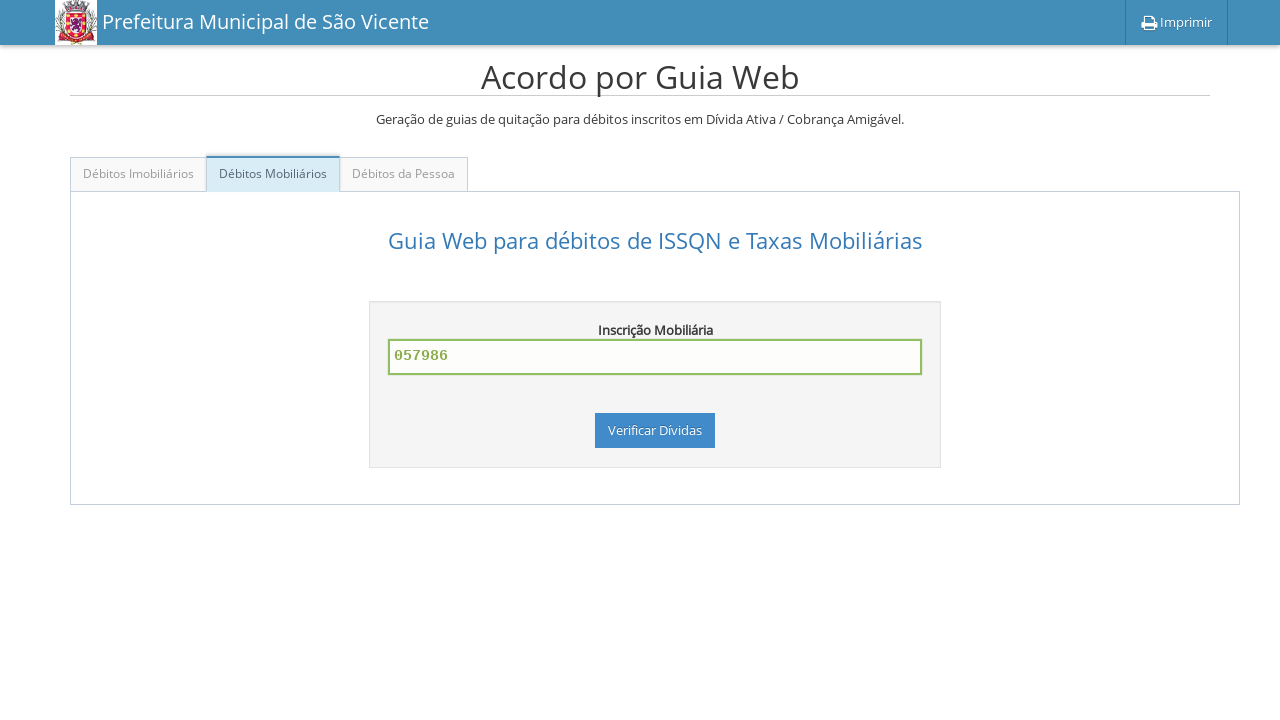

Clicked search button to search for property '057986' at (655, 431) on xpath=//*[@id='Mob']/form/div/button
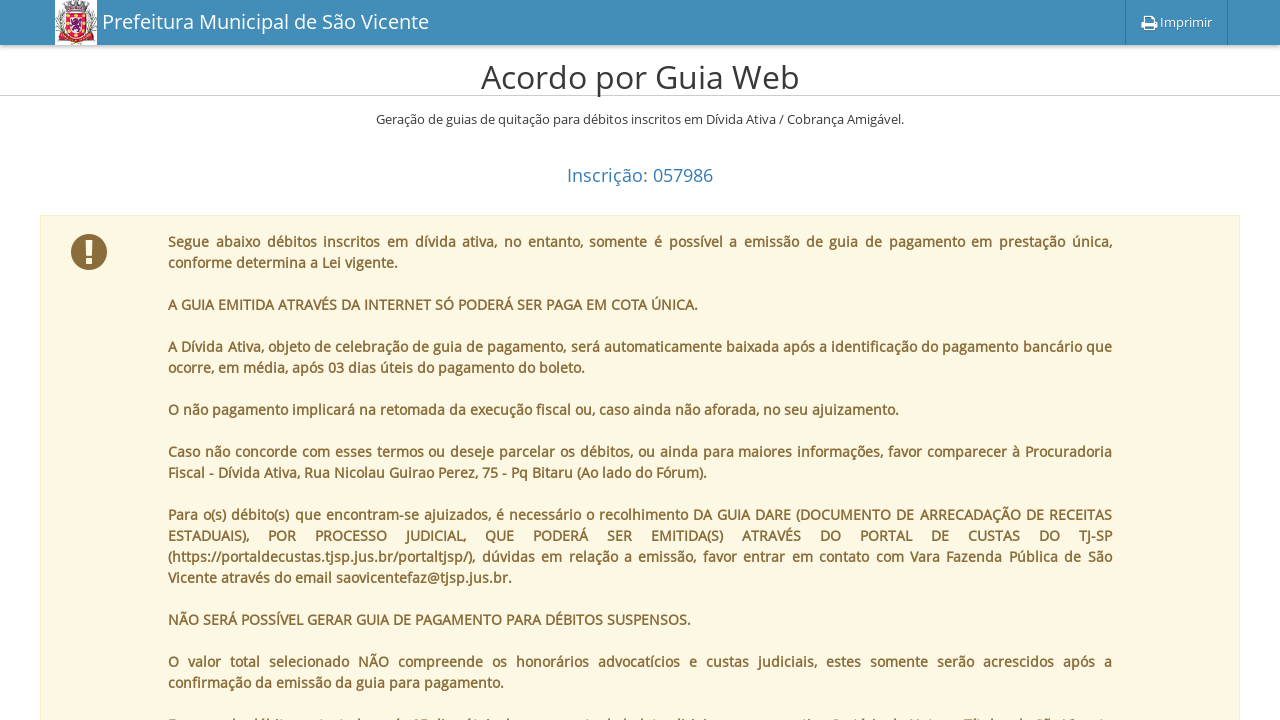

Search results loaded for property '057986'
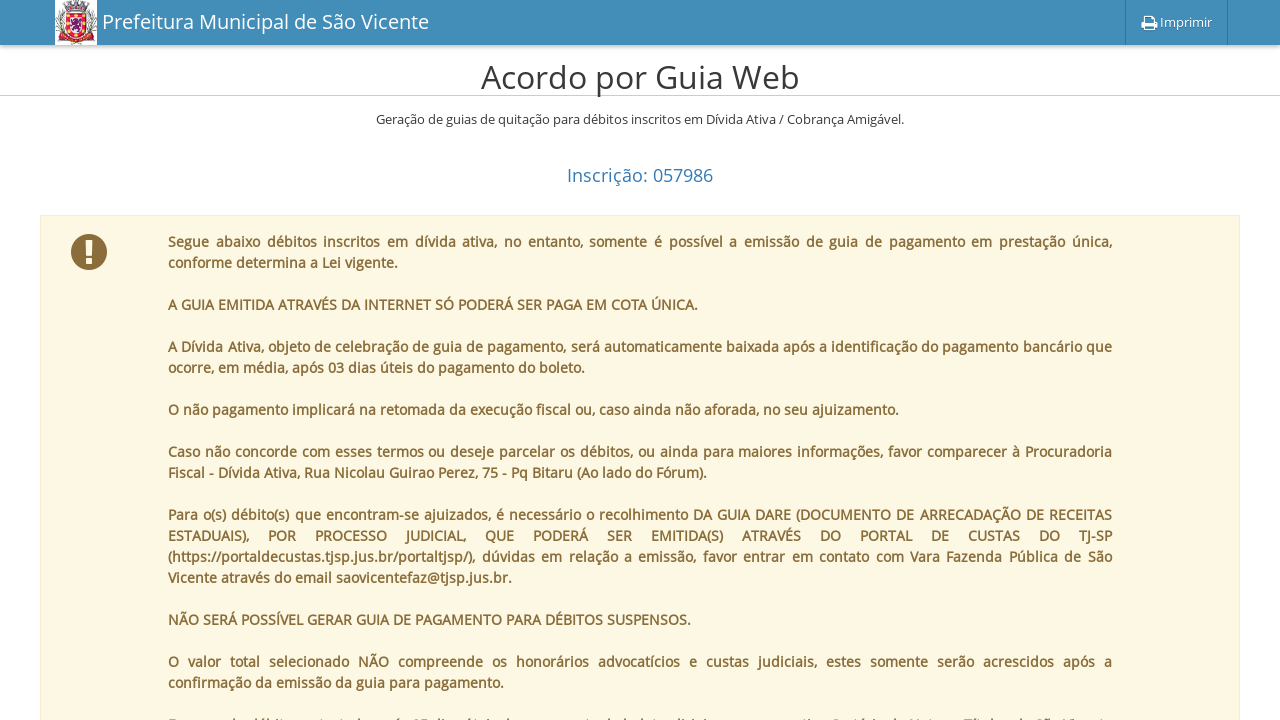

Reloaded search page for property number 073702
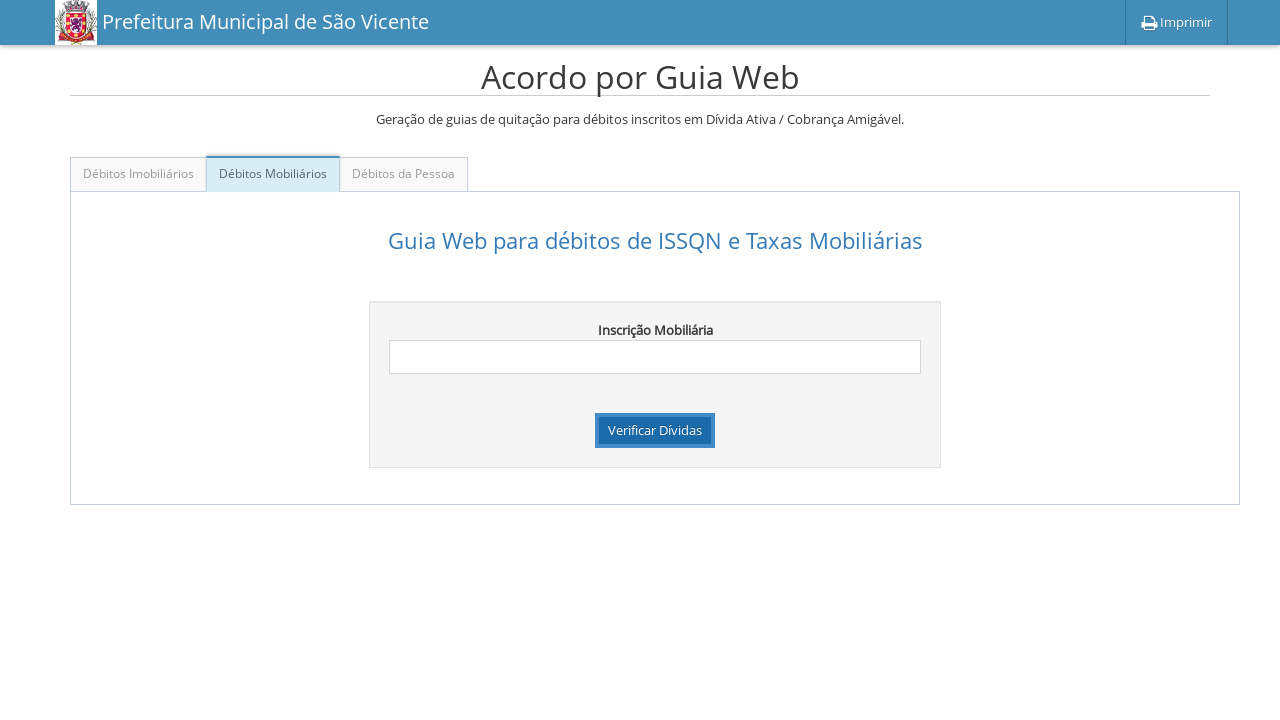

Search input field became visible
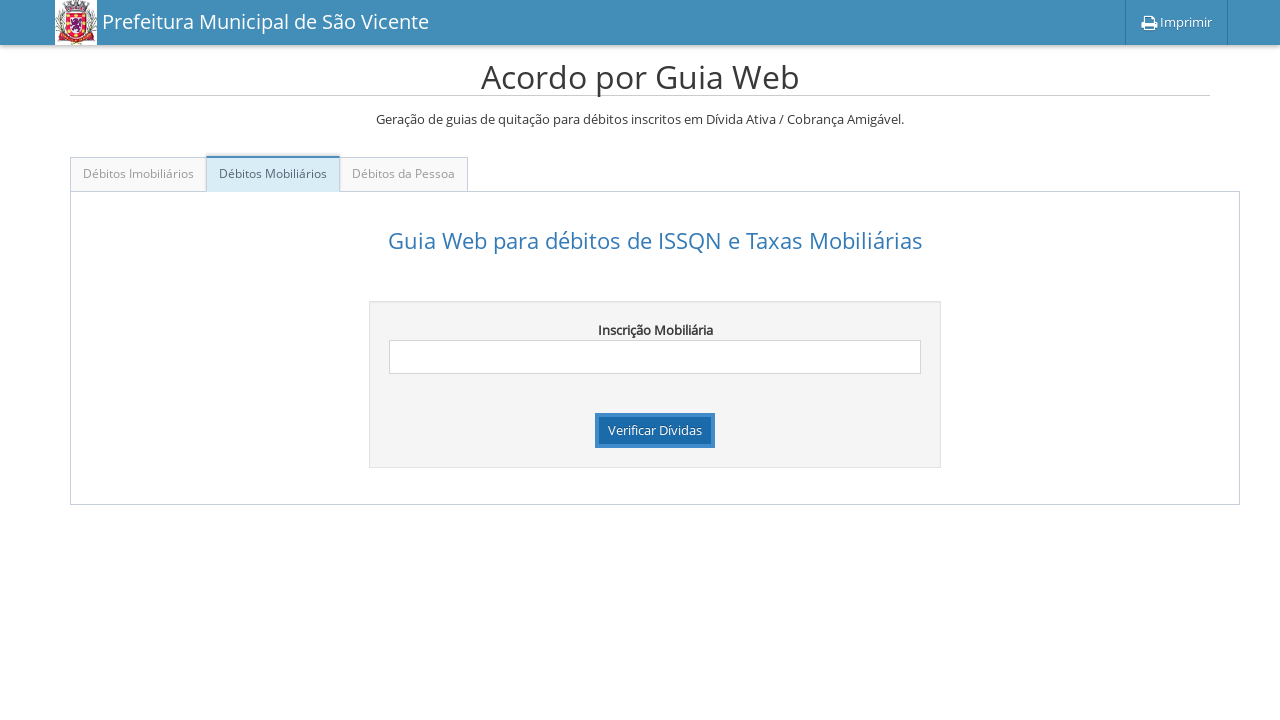

Clicked on search input field at (655, 357) on xpath=//*[@id='Mob']/form/div/input[1]
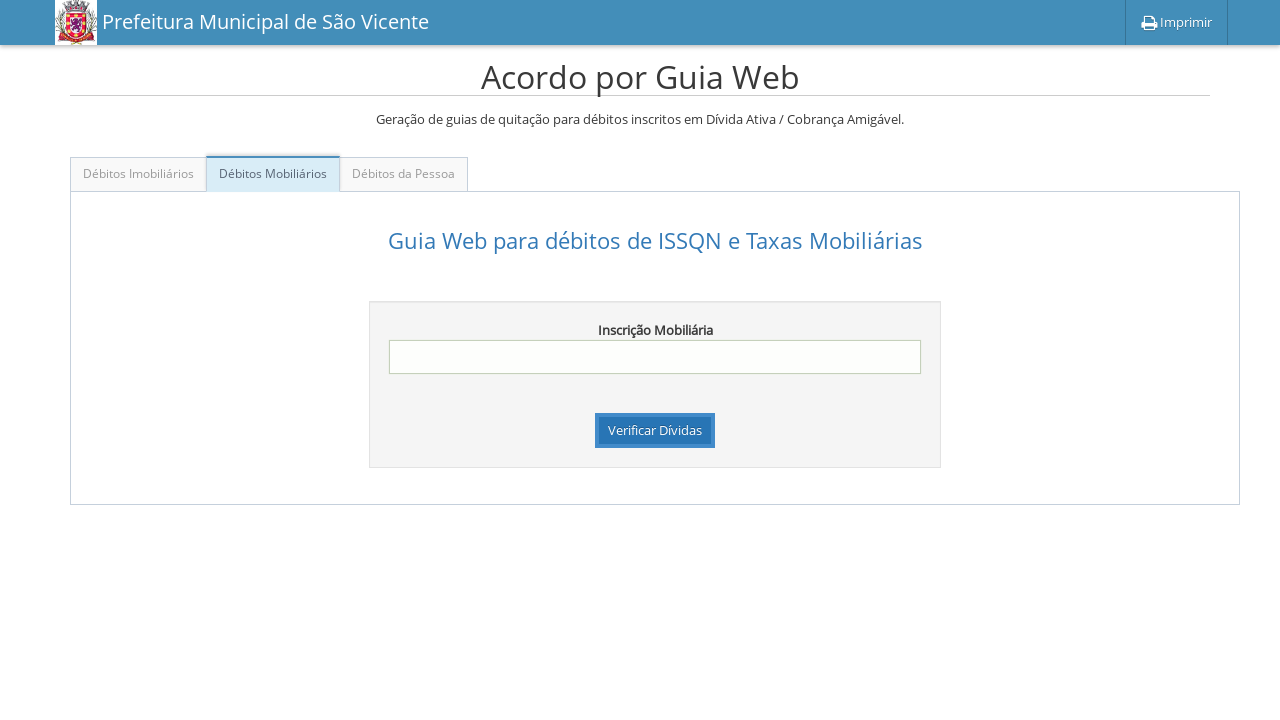

Filled search field with property number '073702' on xpath=//*[@id='Mob']/form/div/input[1]
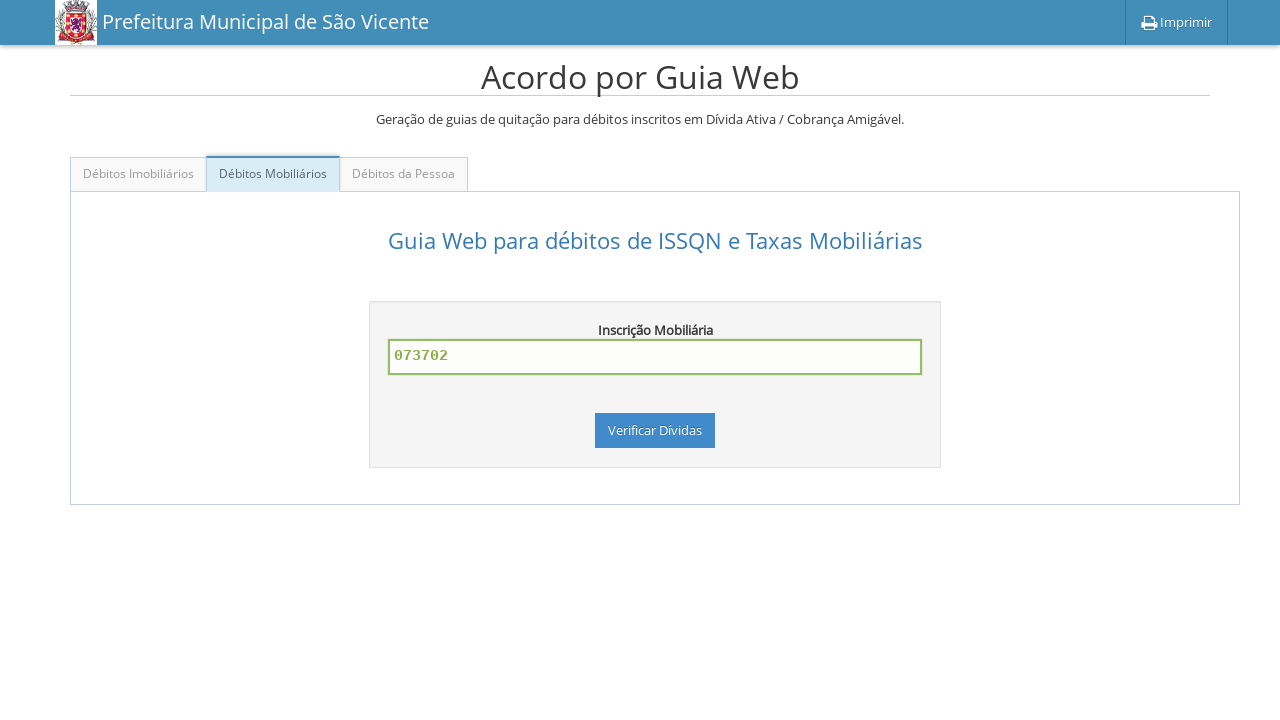

Search button became visible
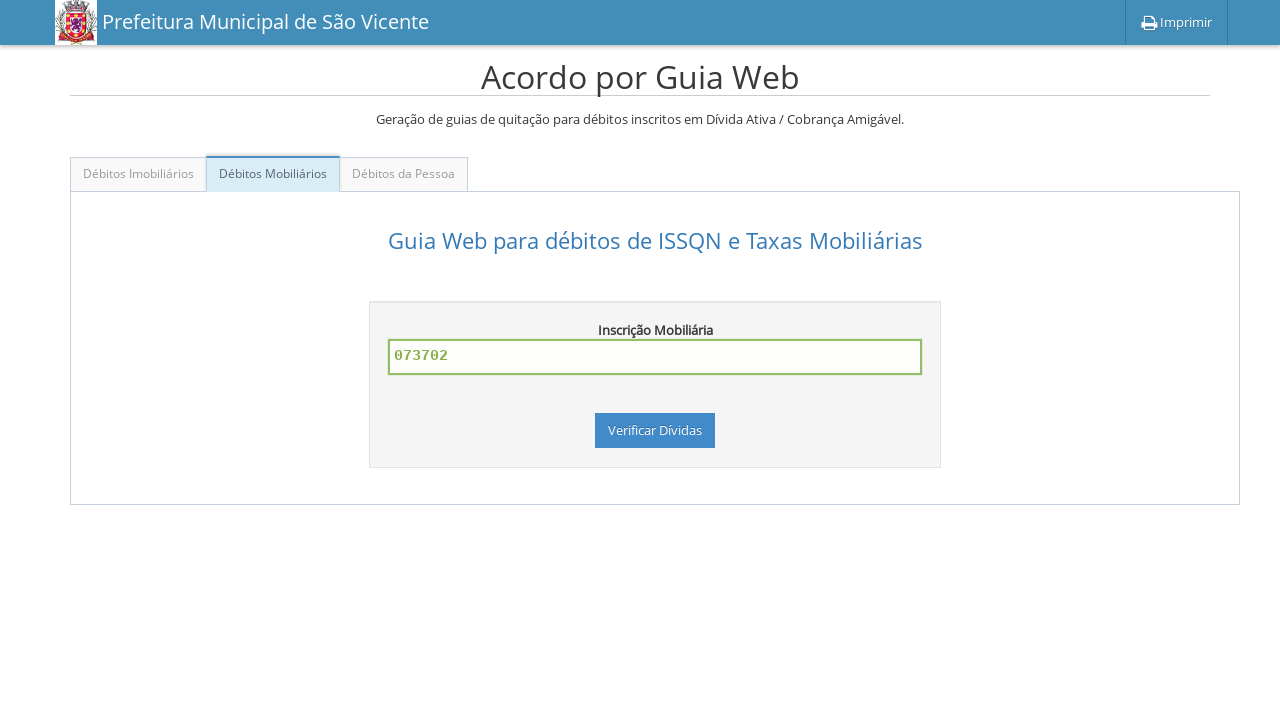

Clicked search button to search for property '073702' at (655, 431) on xpath=//*[@id='Mob']/form/div/button
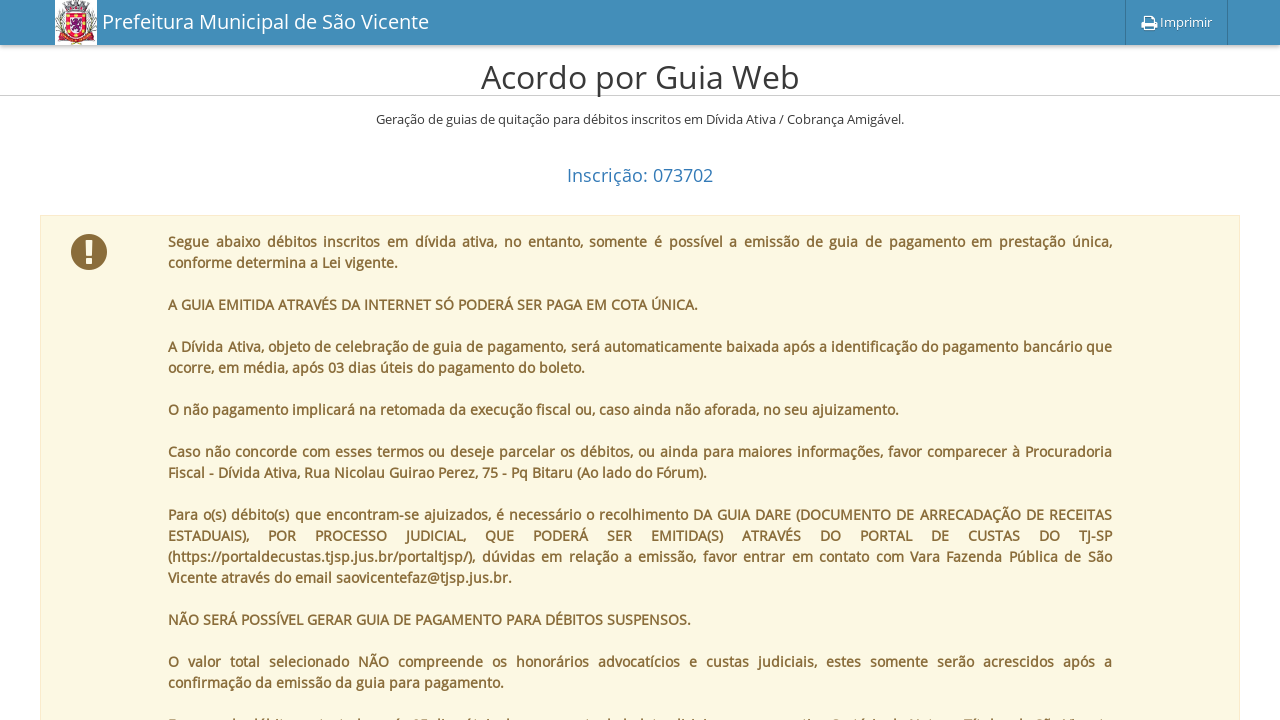

Search results loaded for property '073702'
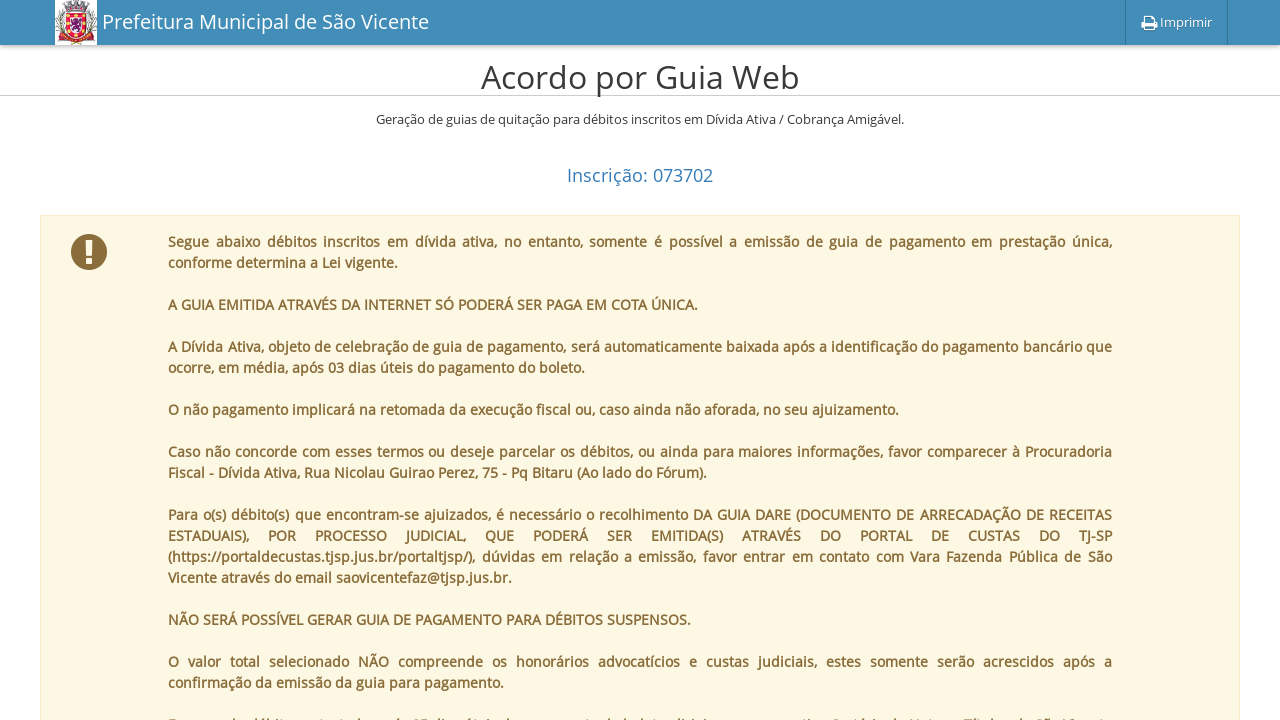

Reloaded search page for property number 062857
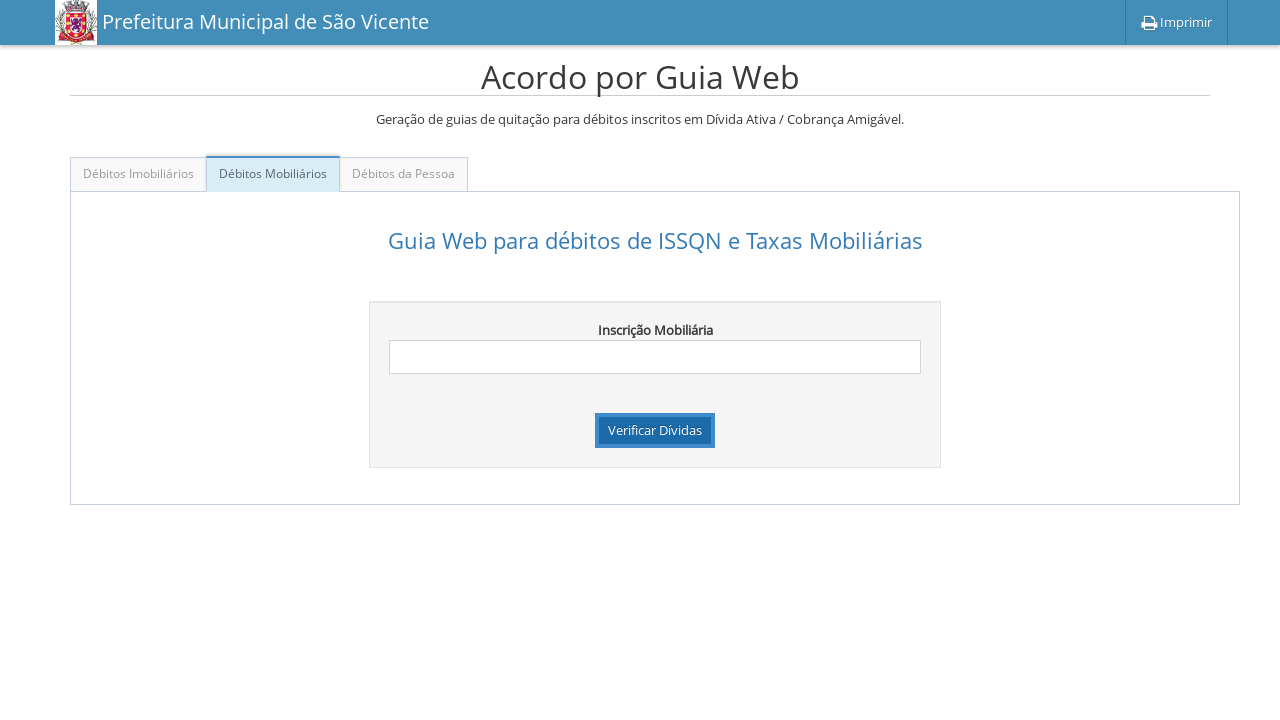

Search input field became visible
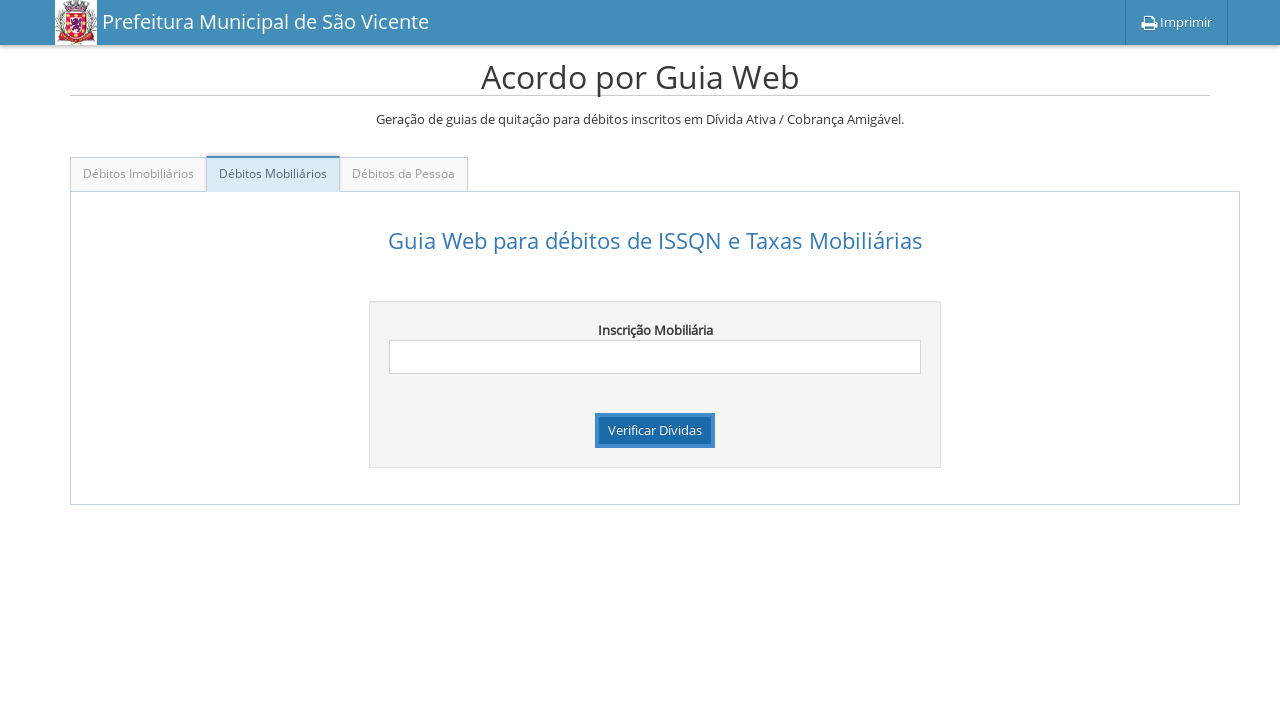

Clicked on search input field at (655, 357) on xpath=//*[@id='Mob']/form/div/input[1]
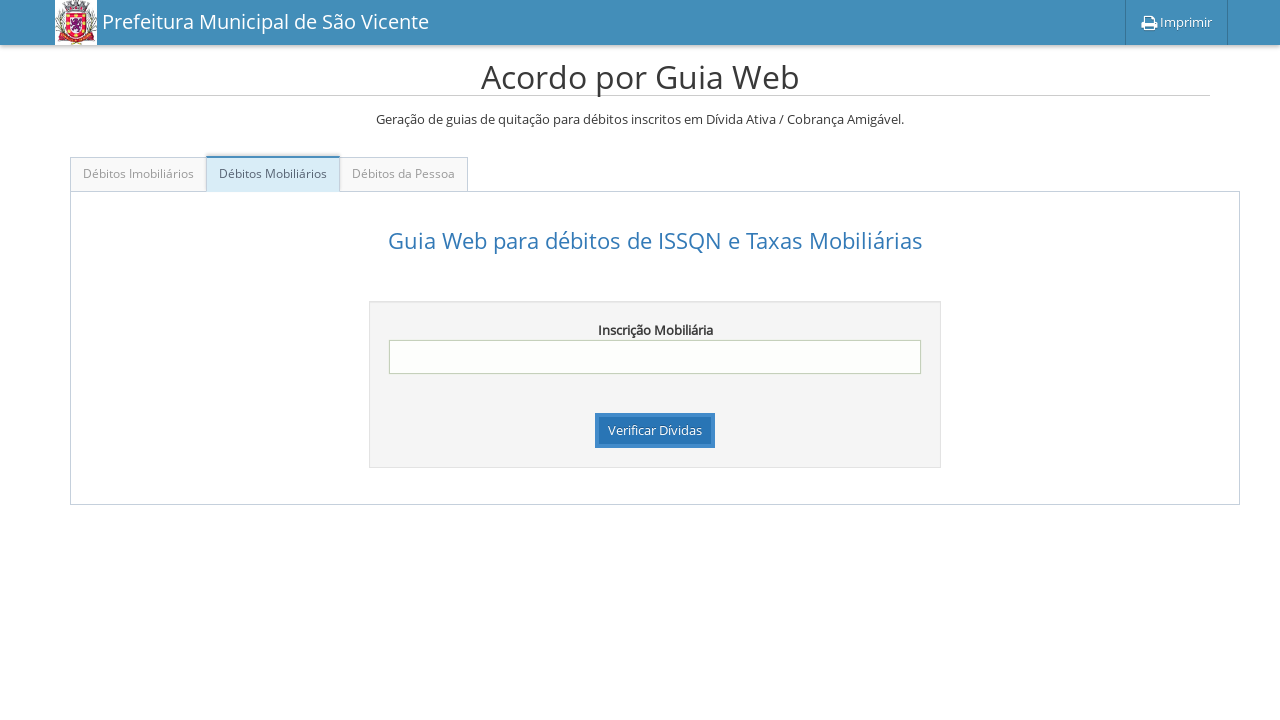

Filled search field with property number '062857' on xpath=//*[@id='Mob']/form/div/input[1]
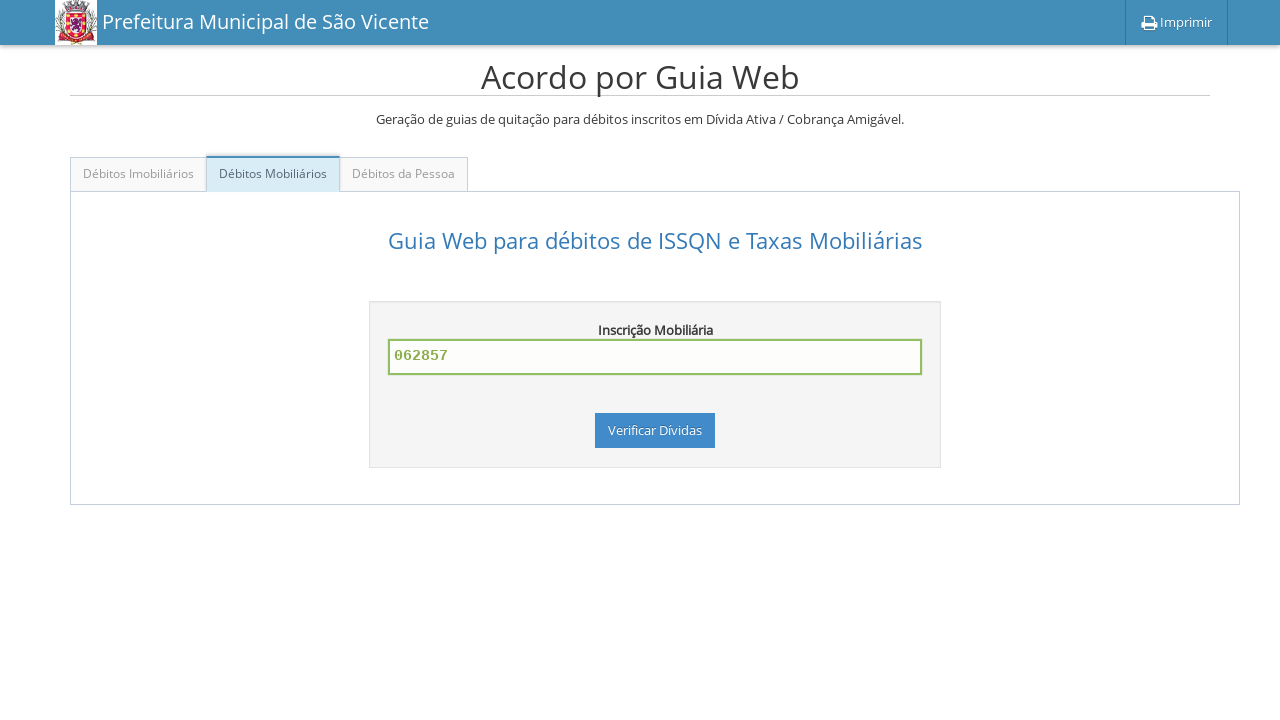

Search button became visible
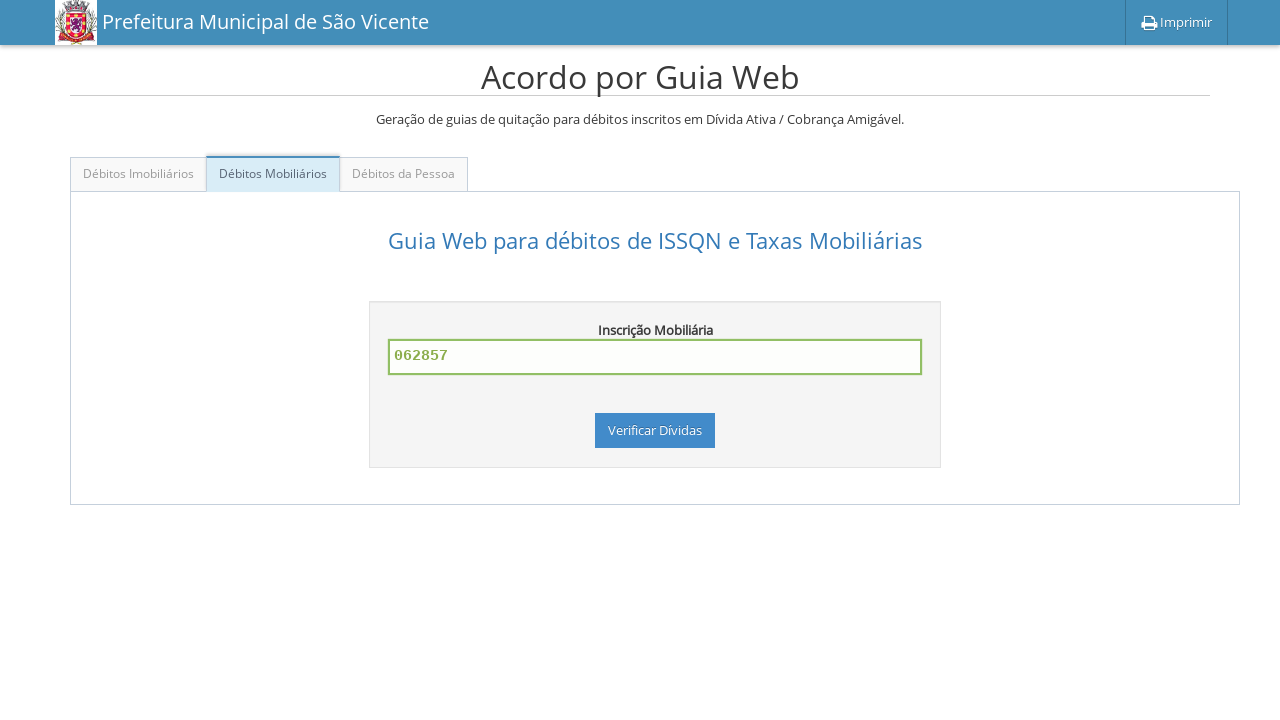

Clicked search button to search for property '062857' at (655, 431) on xpath=//*[@id='Mob']/form/div/button
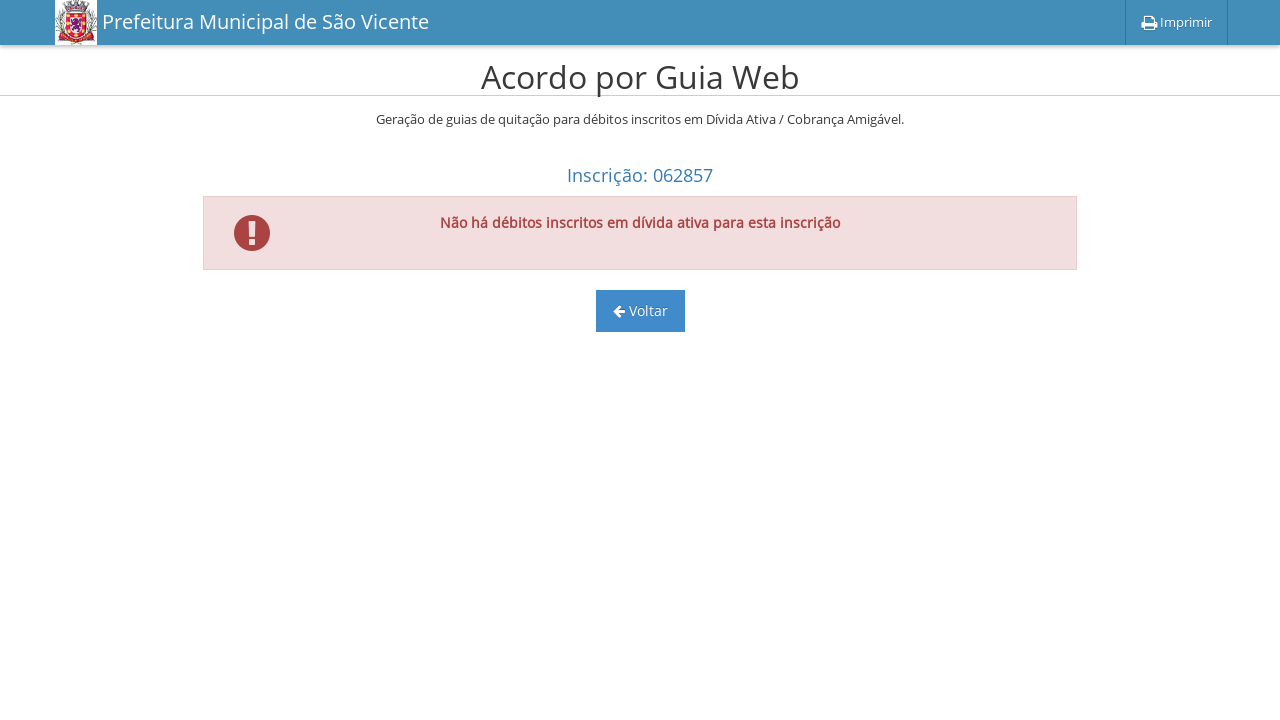

Search results loaded for property '062857'
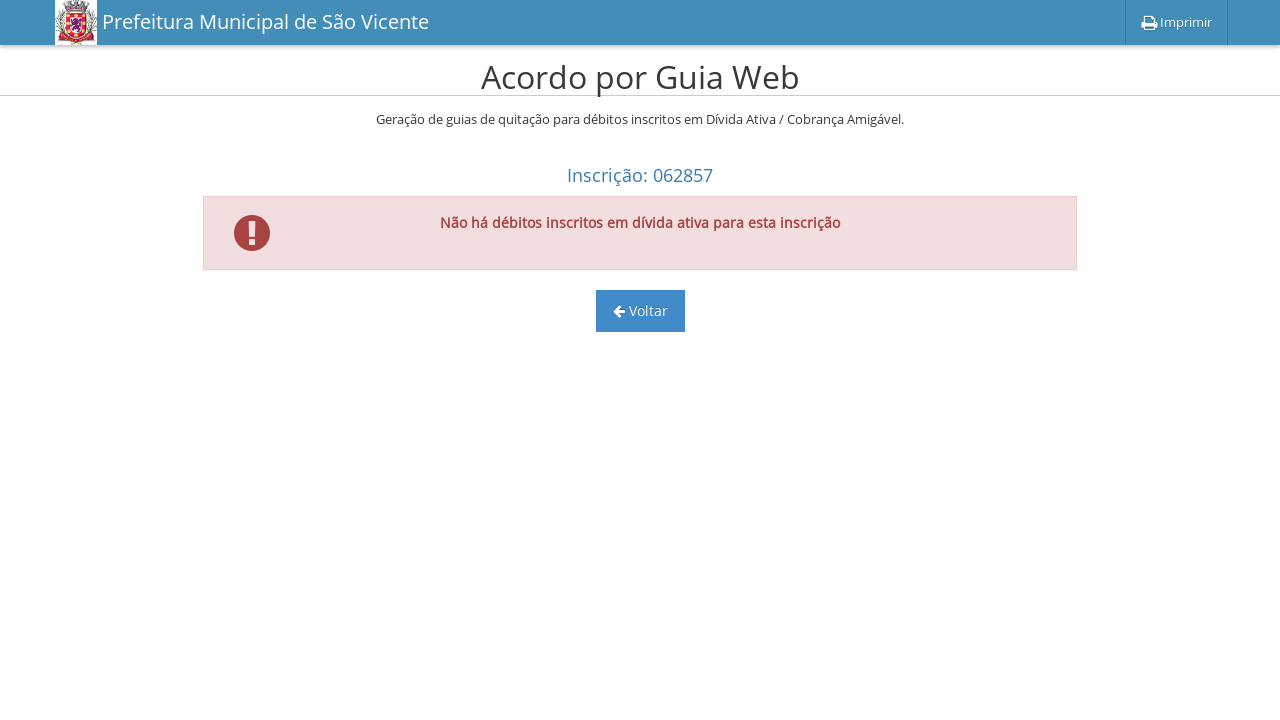

Reloaded search page for property number 054596
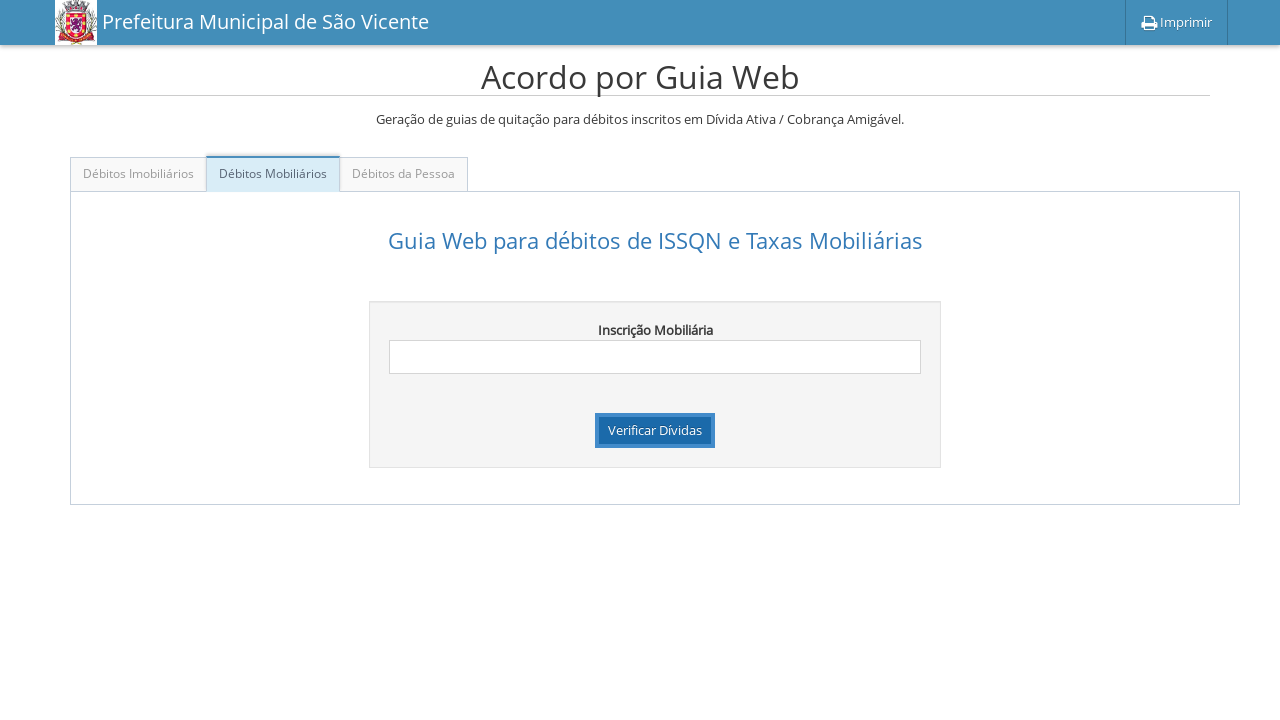

Search input field became visible
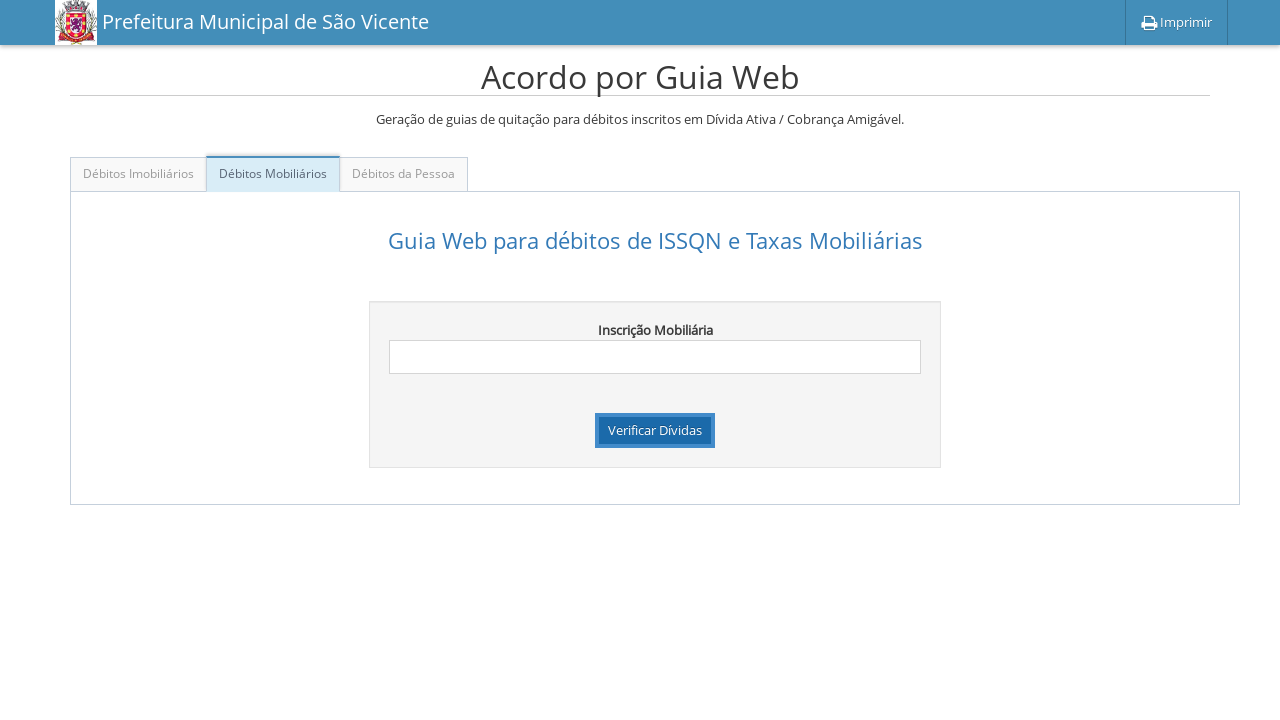

Clicked on search input field at (655, 357) on xpath=//*[@id='Mob']/form/div/input[1]
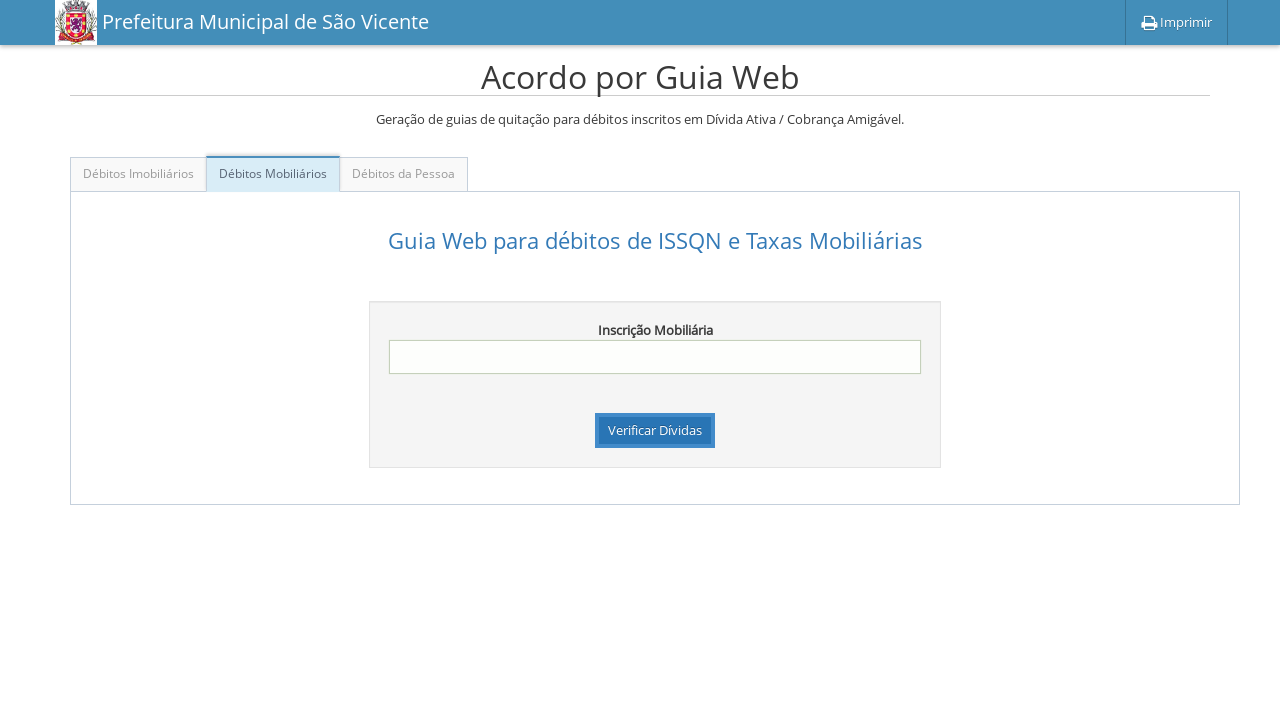

Filled search field with property number '054596' on xpath=//*[@id='Mob']/form/div/input[1]
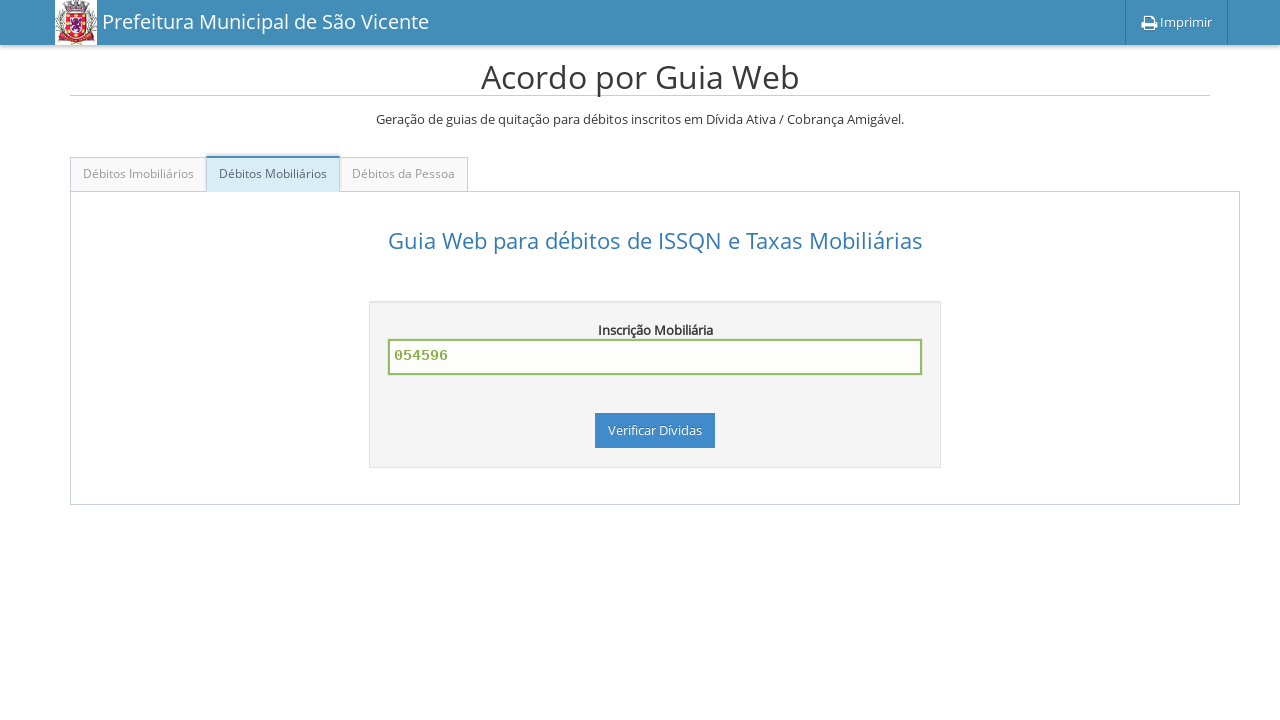

Search button became visible
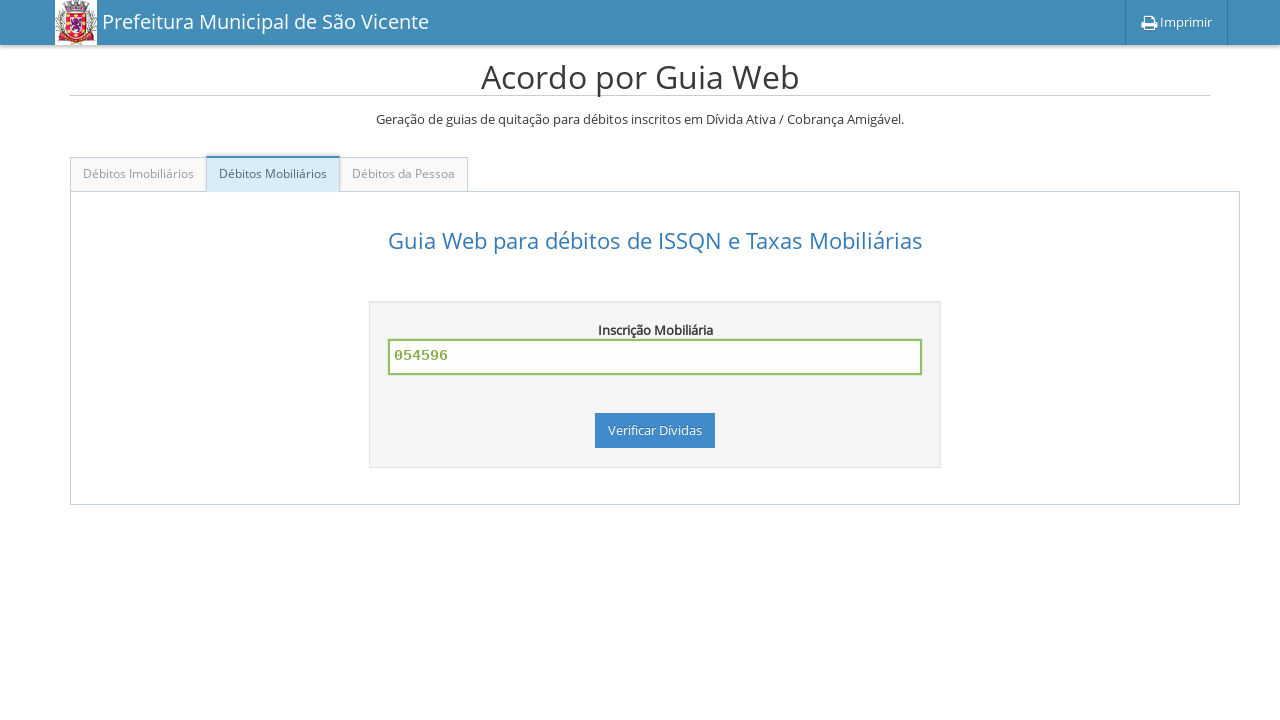

Clicked search button to search for property '054596' at (655, 431) on xpath=//*[@id='Mob']/form/div/button
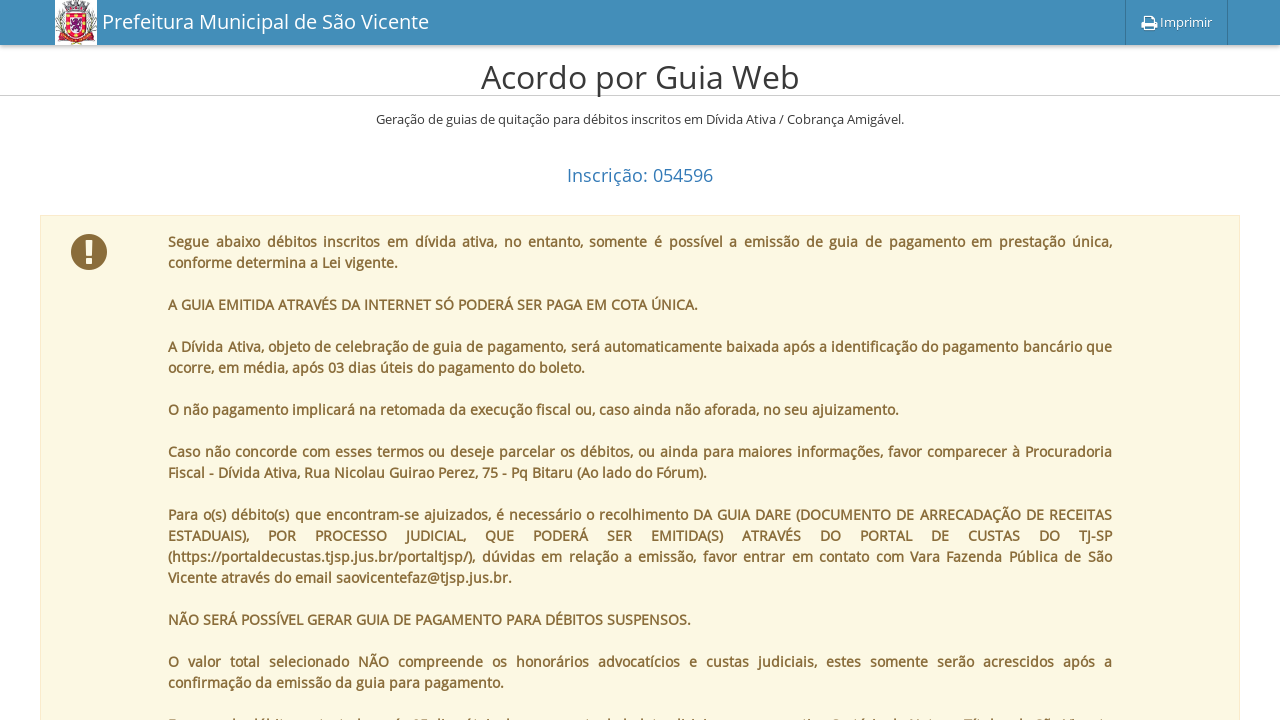

Search results loaded for property '054596'
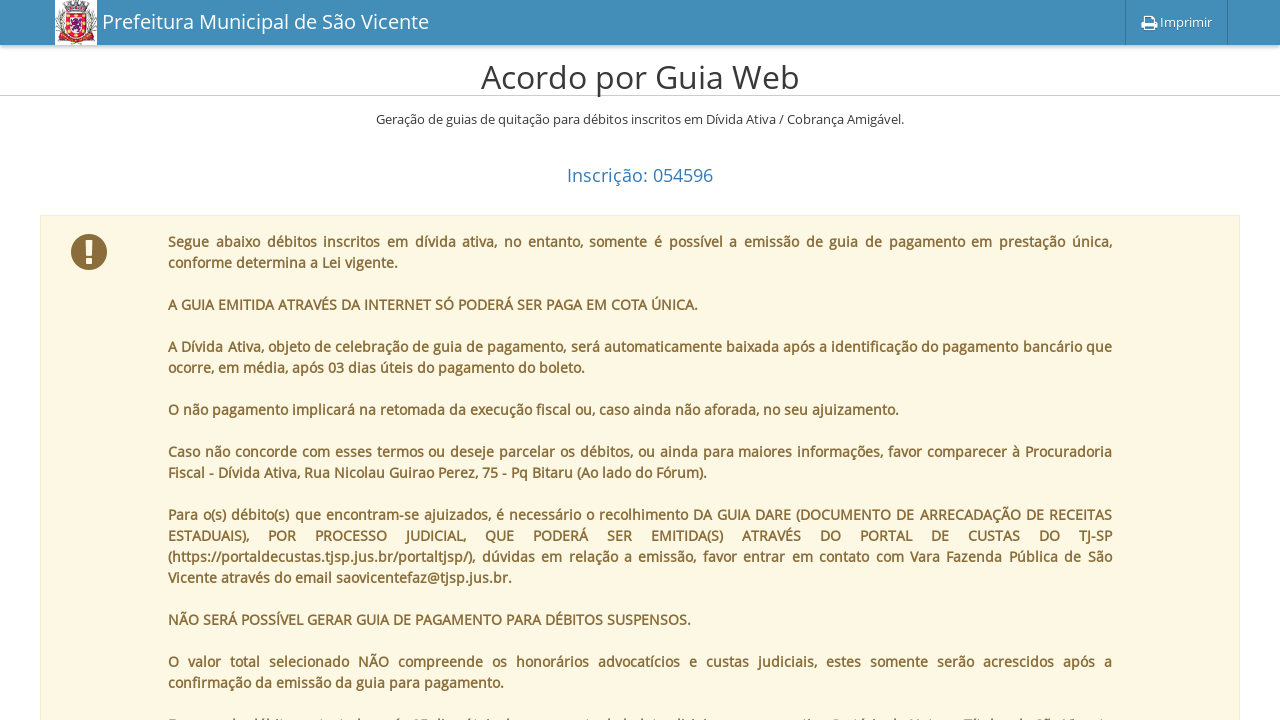

Reloaded search page for property number 056875
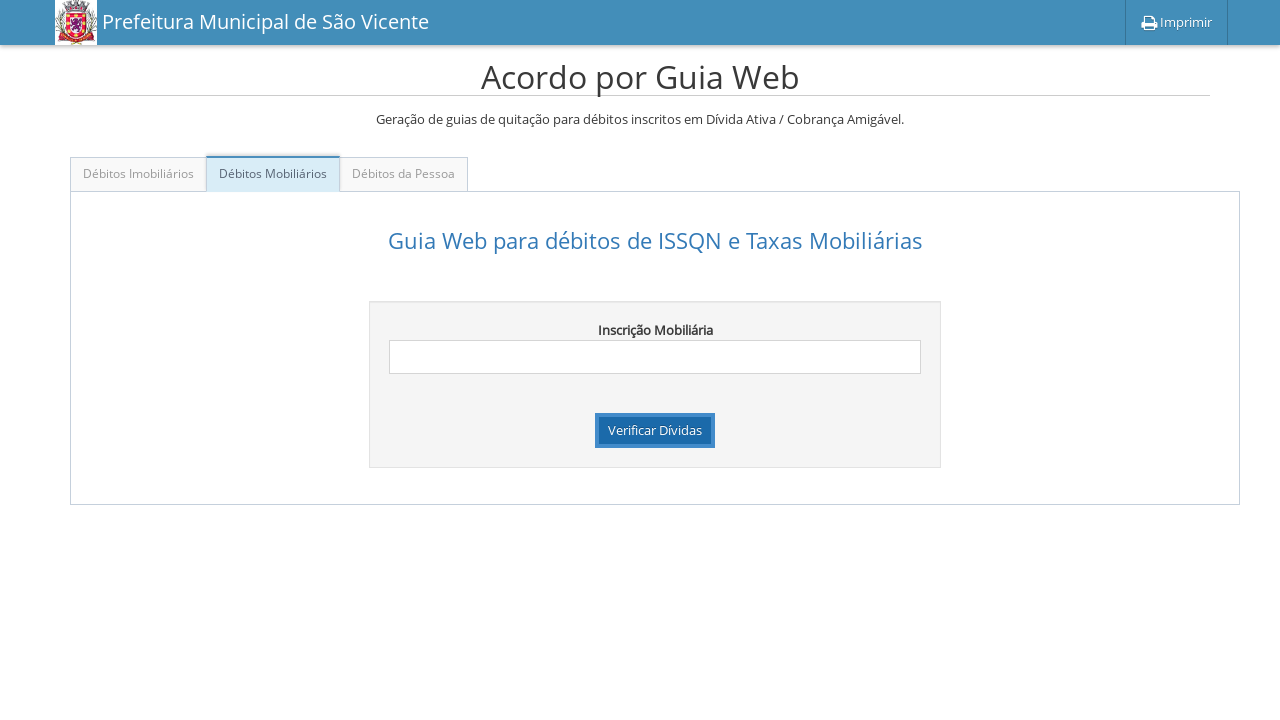

Search input field became visible
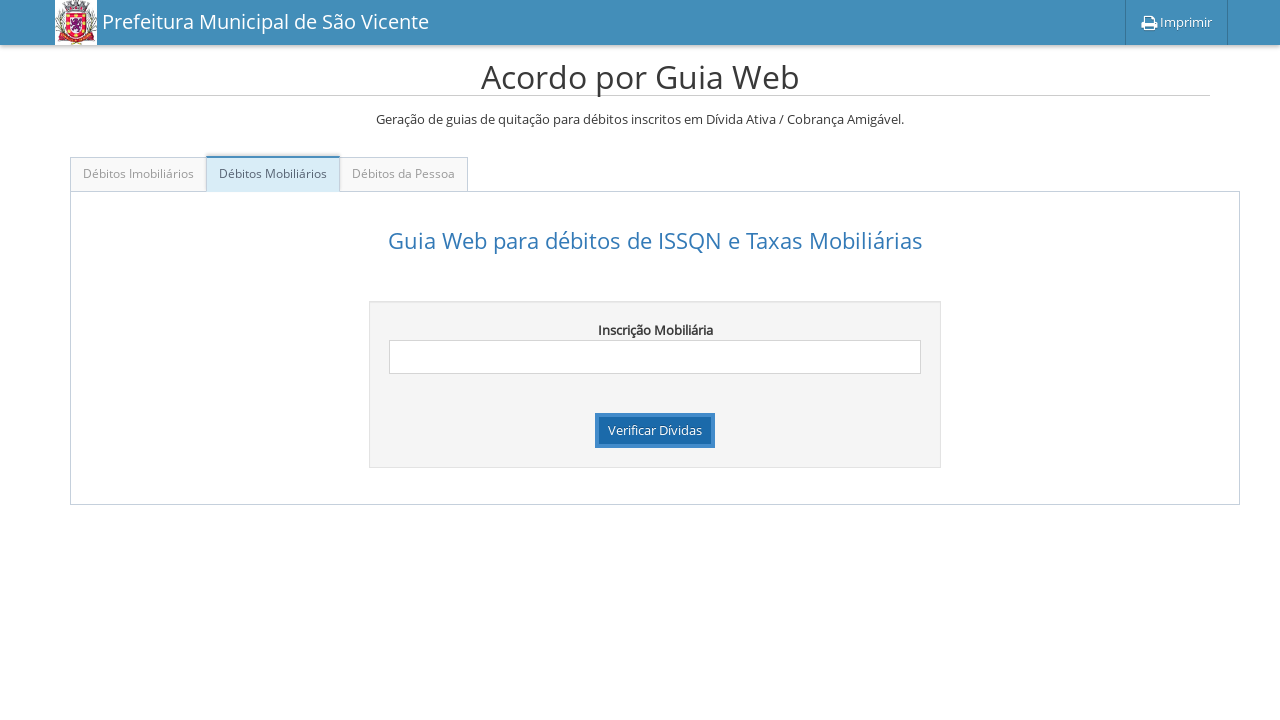

Clicked on search input field at (655, 357) on xpath=//*[@id='Mob']/form/div/input[1]
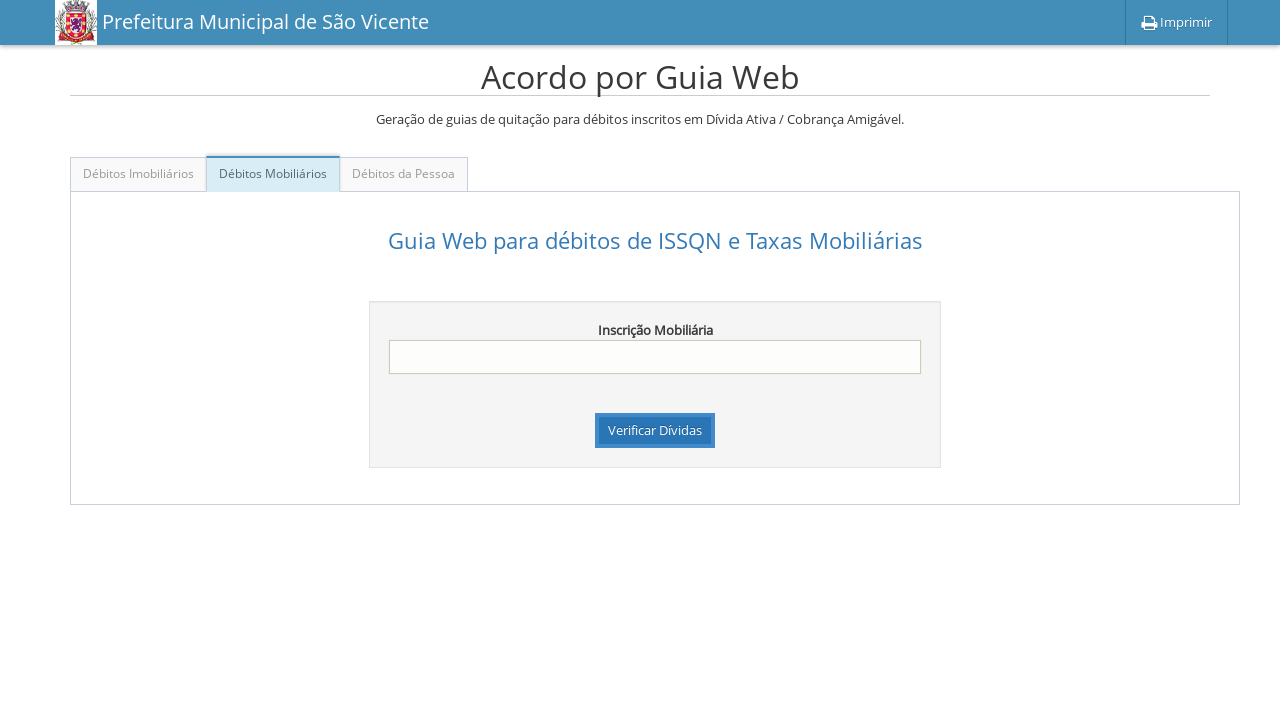

Filled search field with property number '056875' on xpath=//*[@id='Mob']/form/div/input[1]
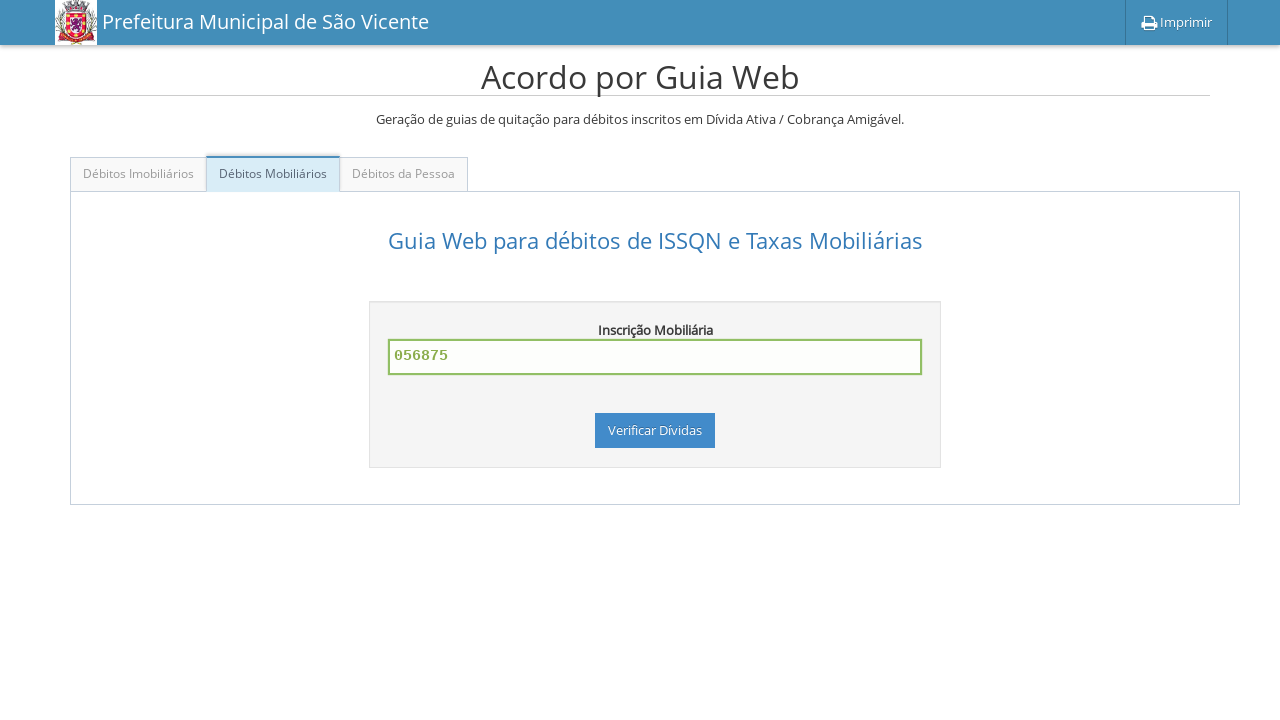

Search button became visible
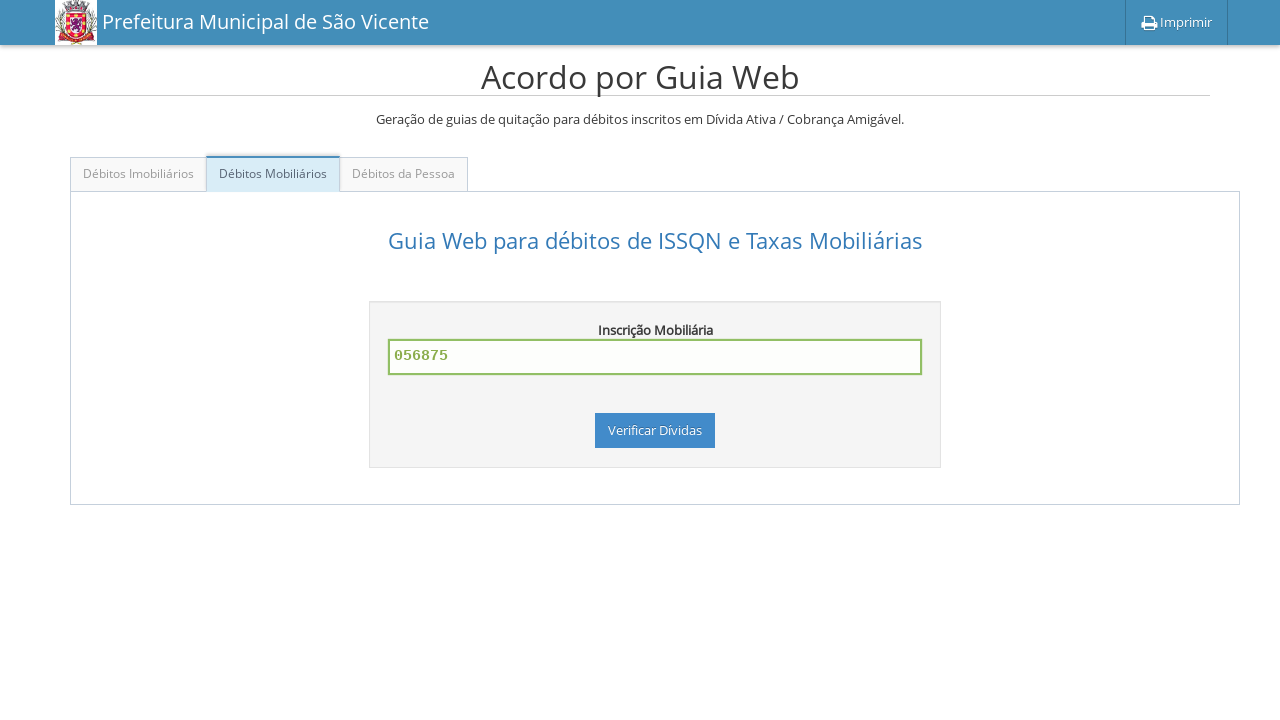

Clicked search button to search for property '056875' at (655, 431) on xpath=//*[@id='Mob']/form/div/button
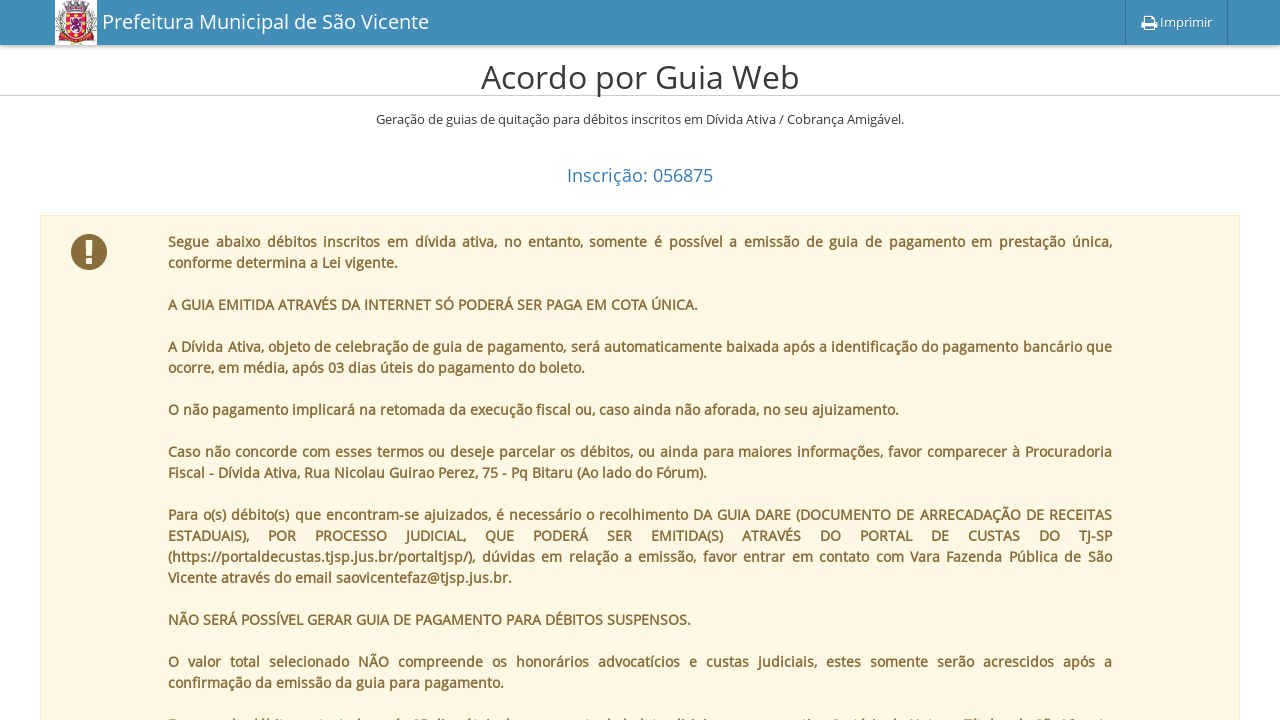

Search results loaded for property '056875'
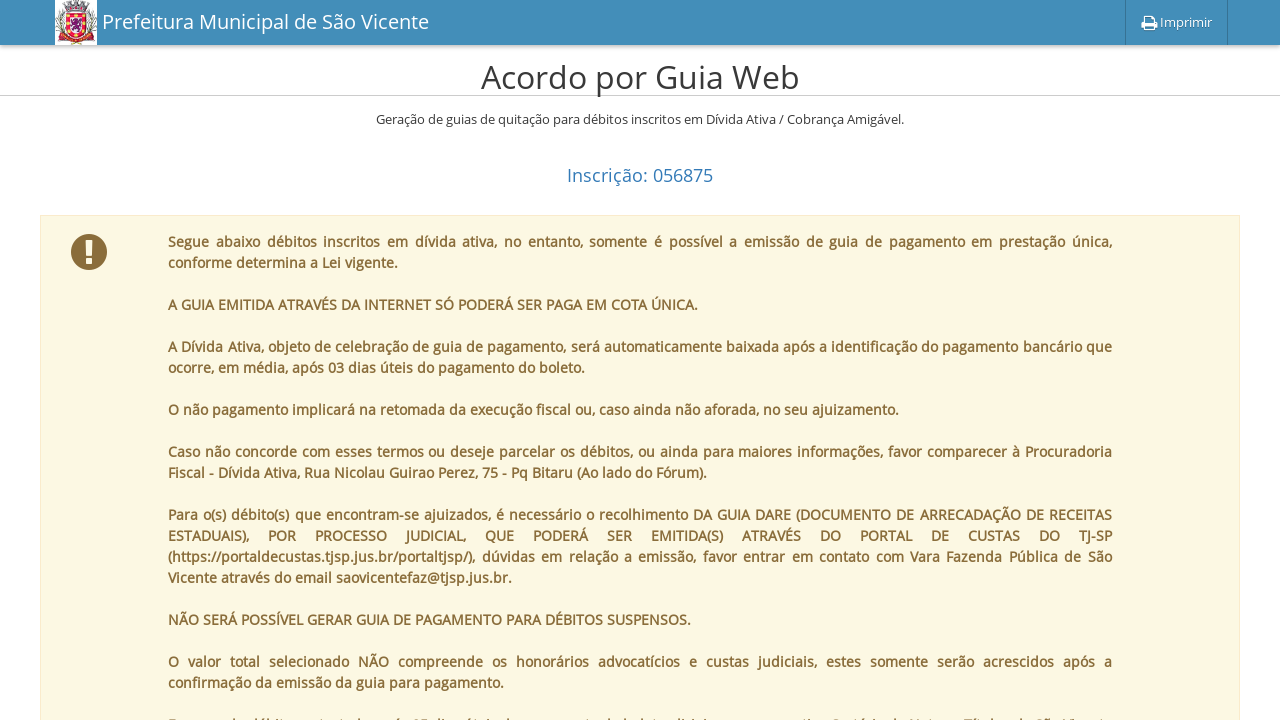

Reloaded search page for property number 062399
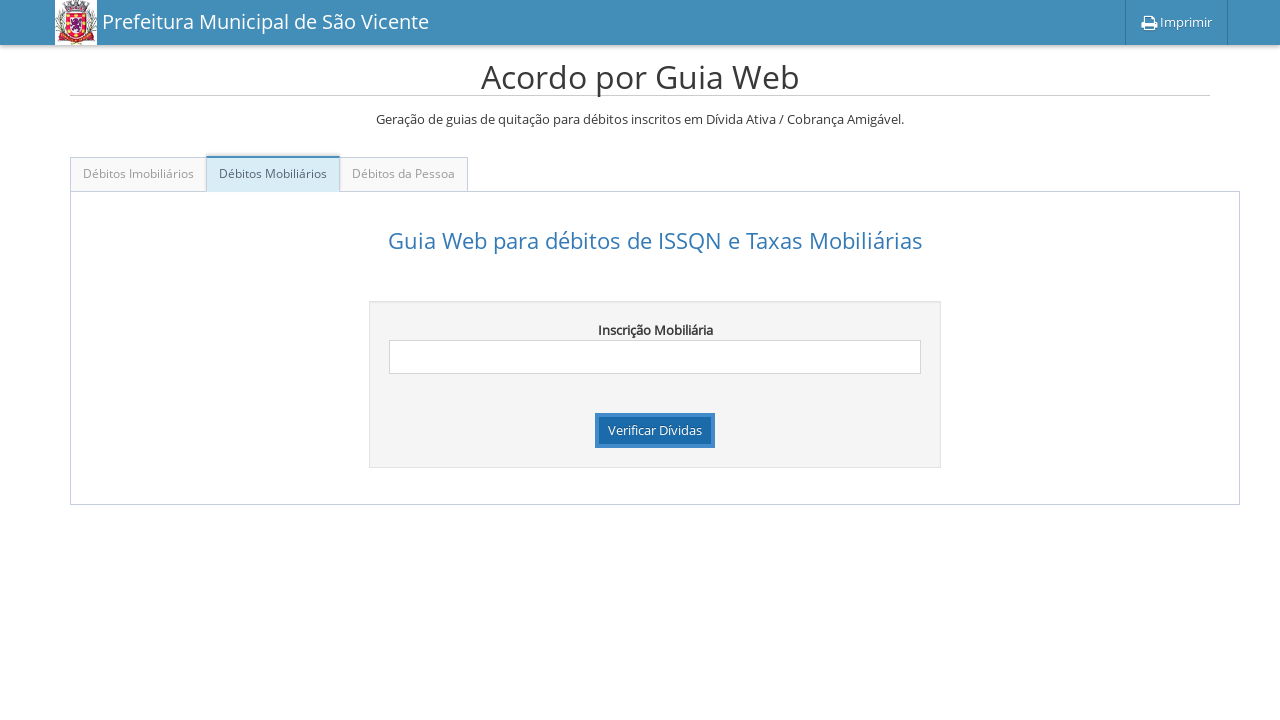

Search input field became visible
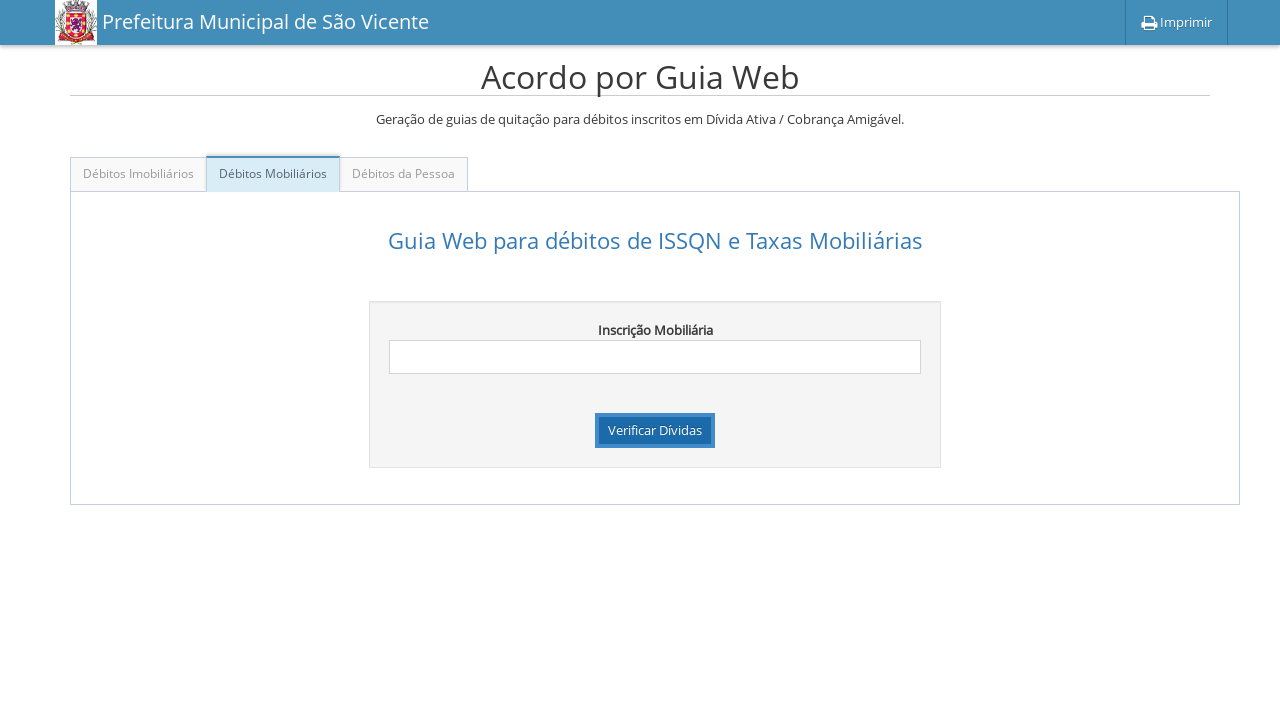

Clicked on search input field at (655, 357) on xpath=//*[@id='Mob']/form/div/input[1]
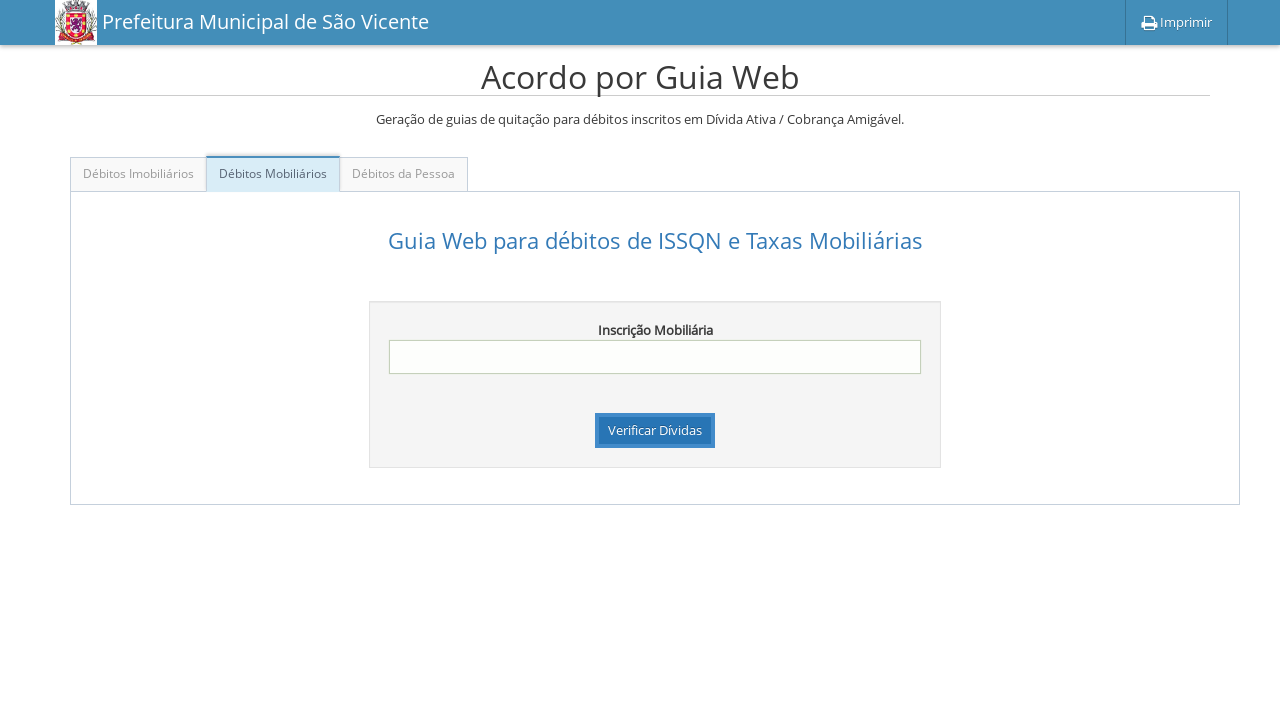

Filled search field with property number '062399' on xpath=//*[@id='Mob']/form/div/input[1]
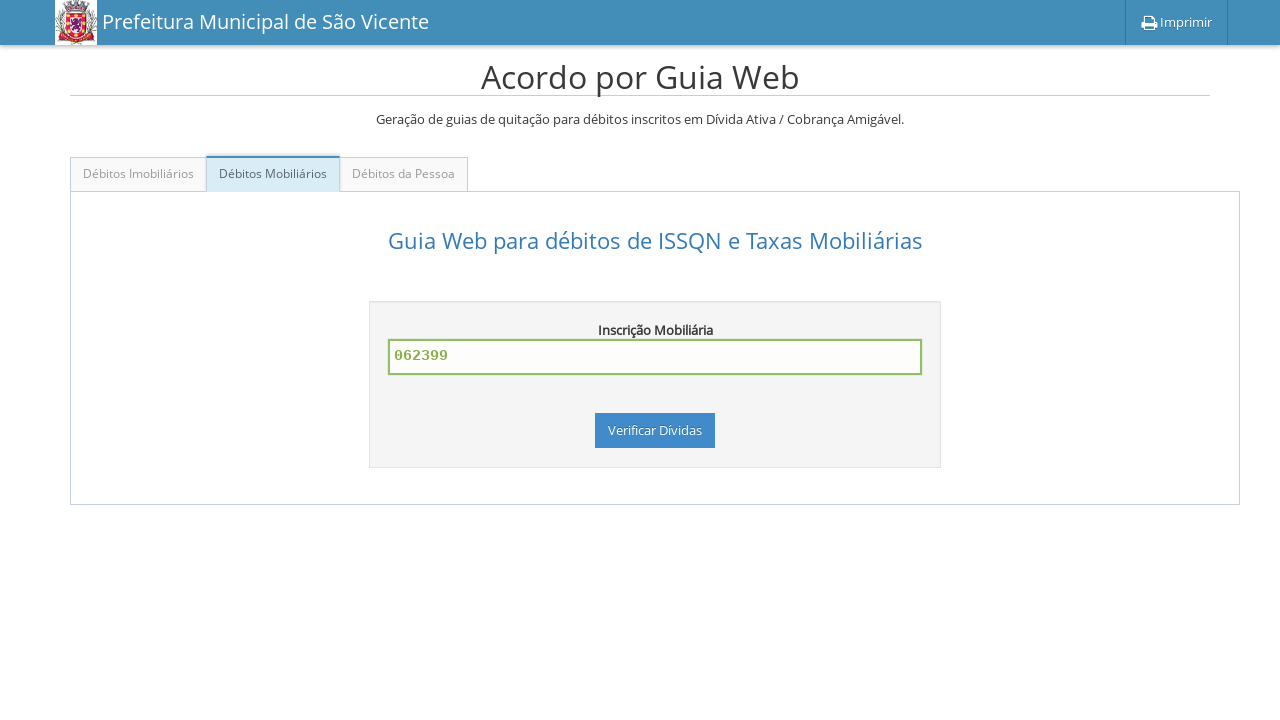

Search button became visible
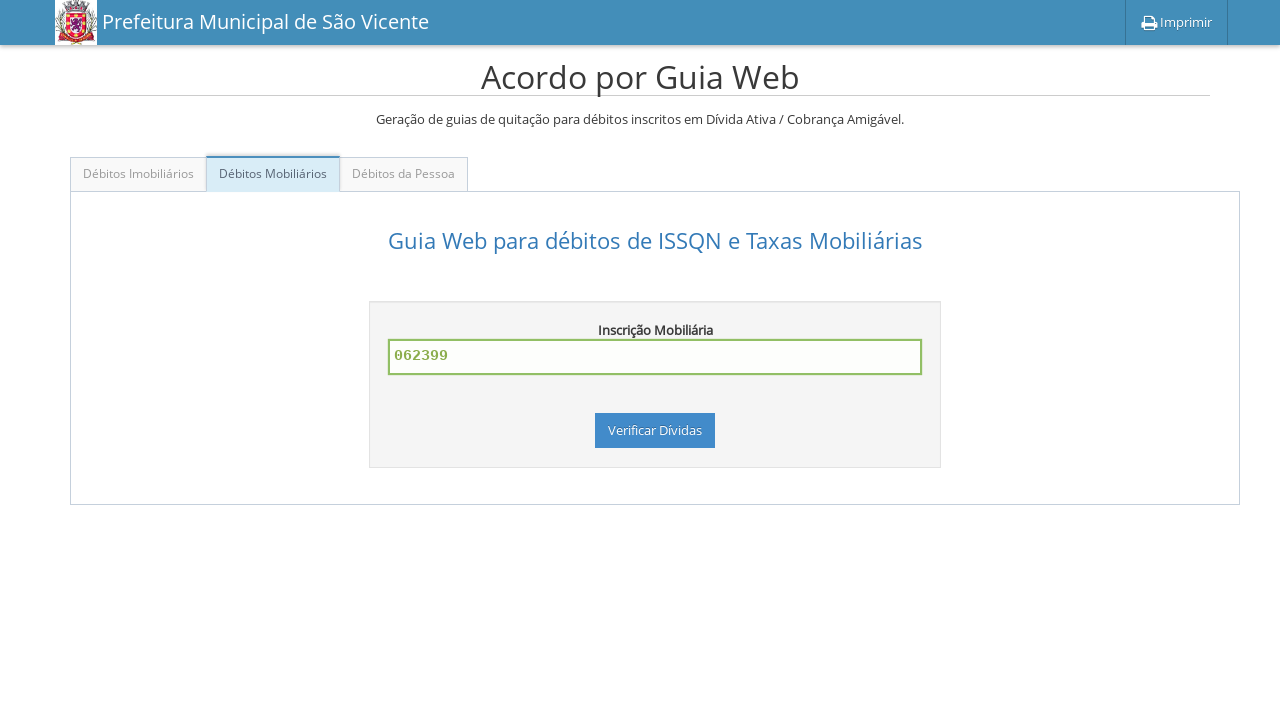

Clicked search button to search for property '062399' at (655, 431) on xpath=//*[@id='Mob']/form/div/button
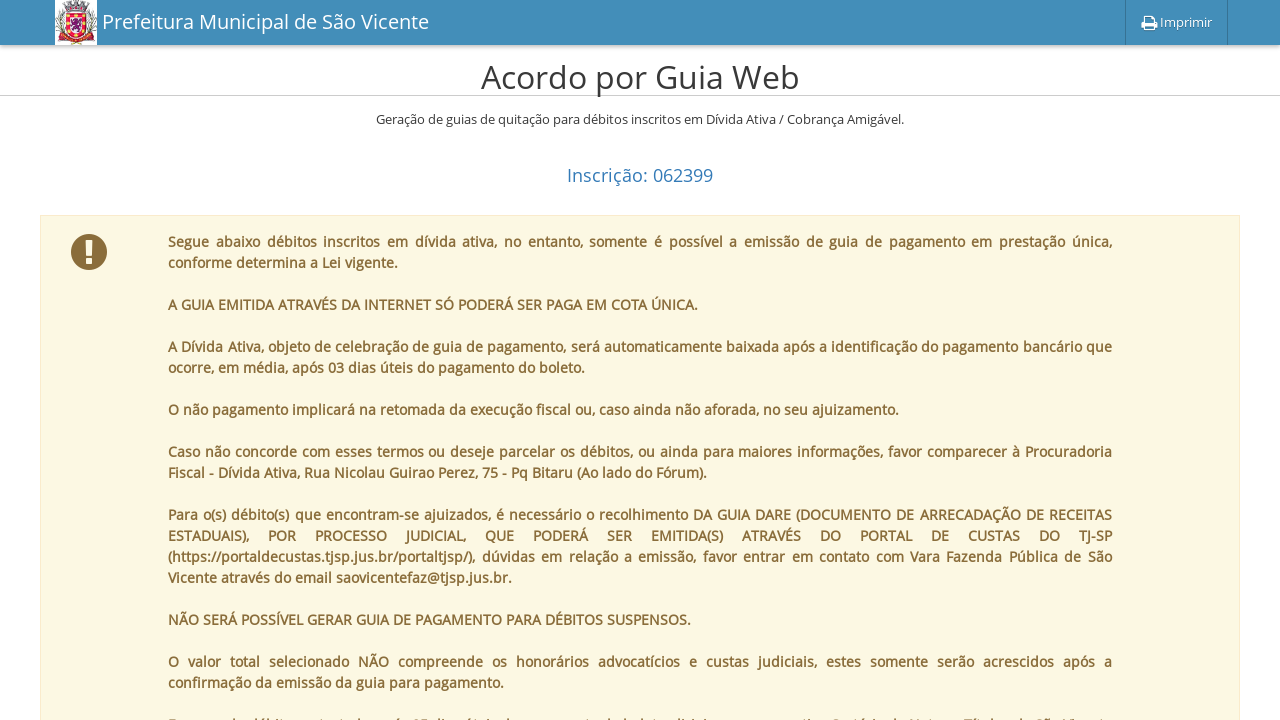

Search results loaded for property '062399'
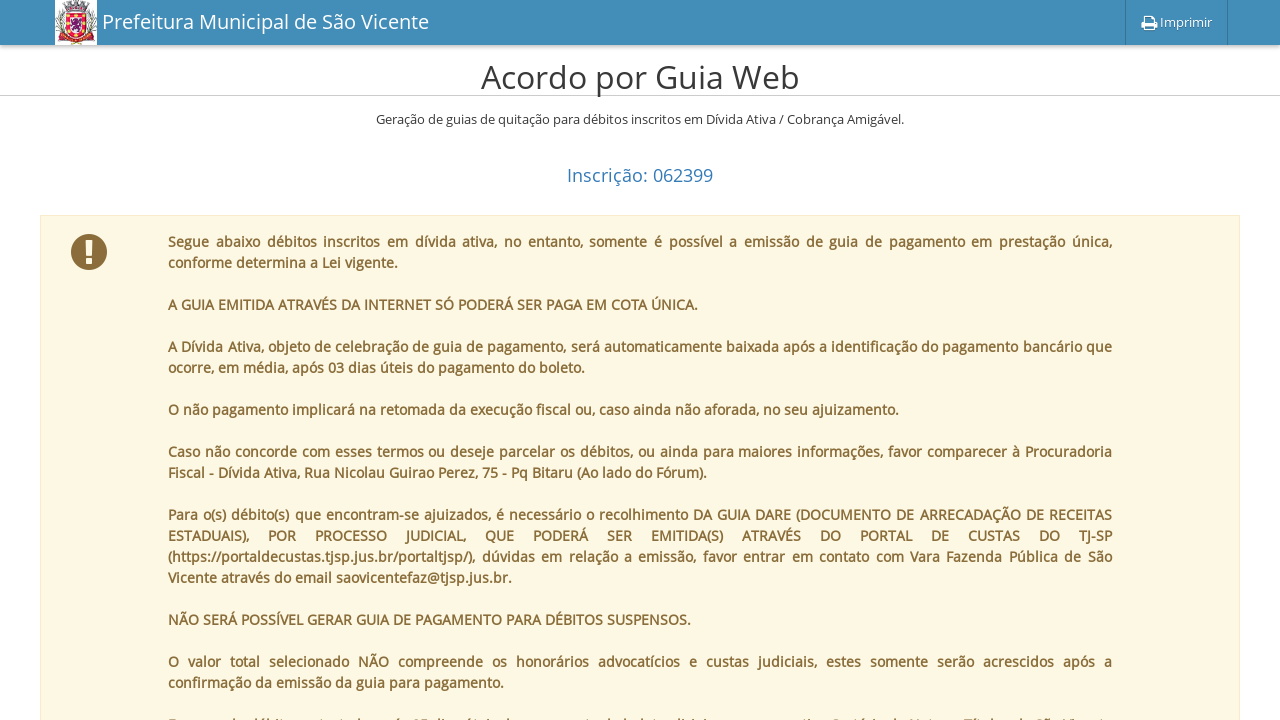

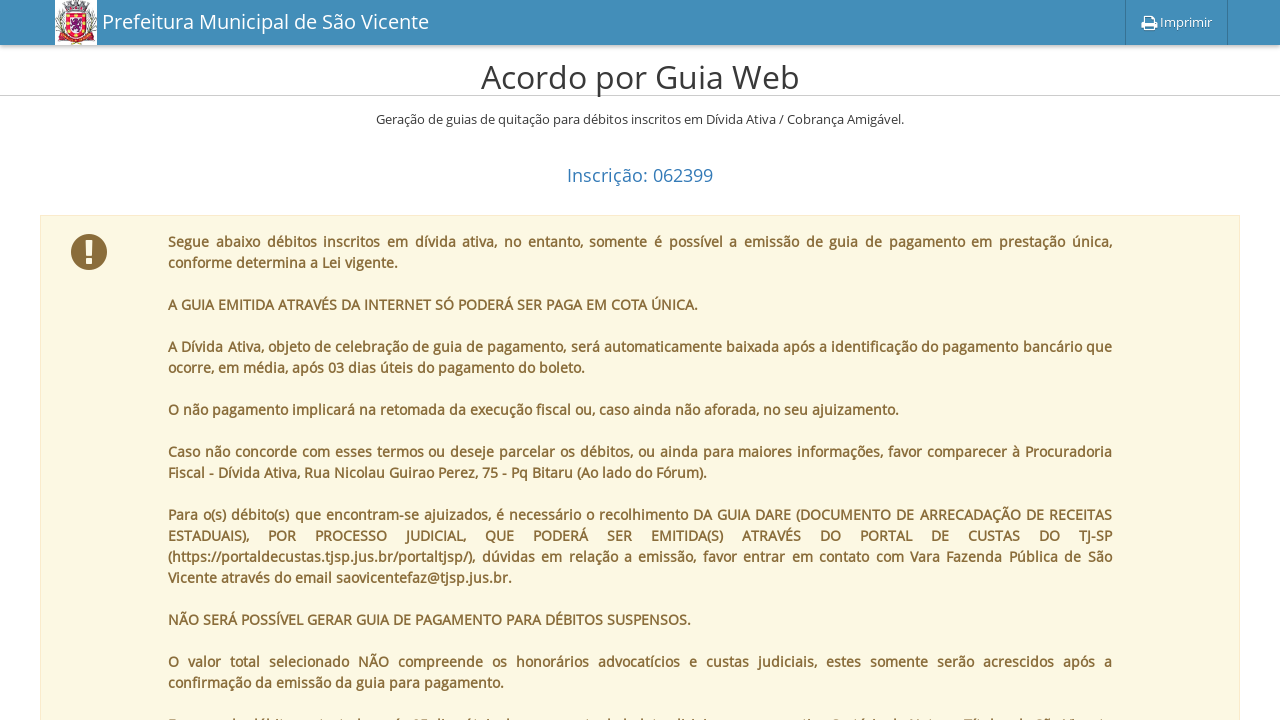